Extracts product information including name, price, and description from the product listing page

Starting URL: https://www.demoblaze.com

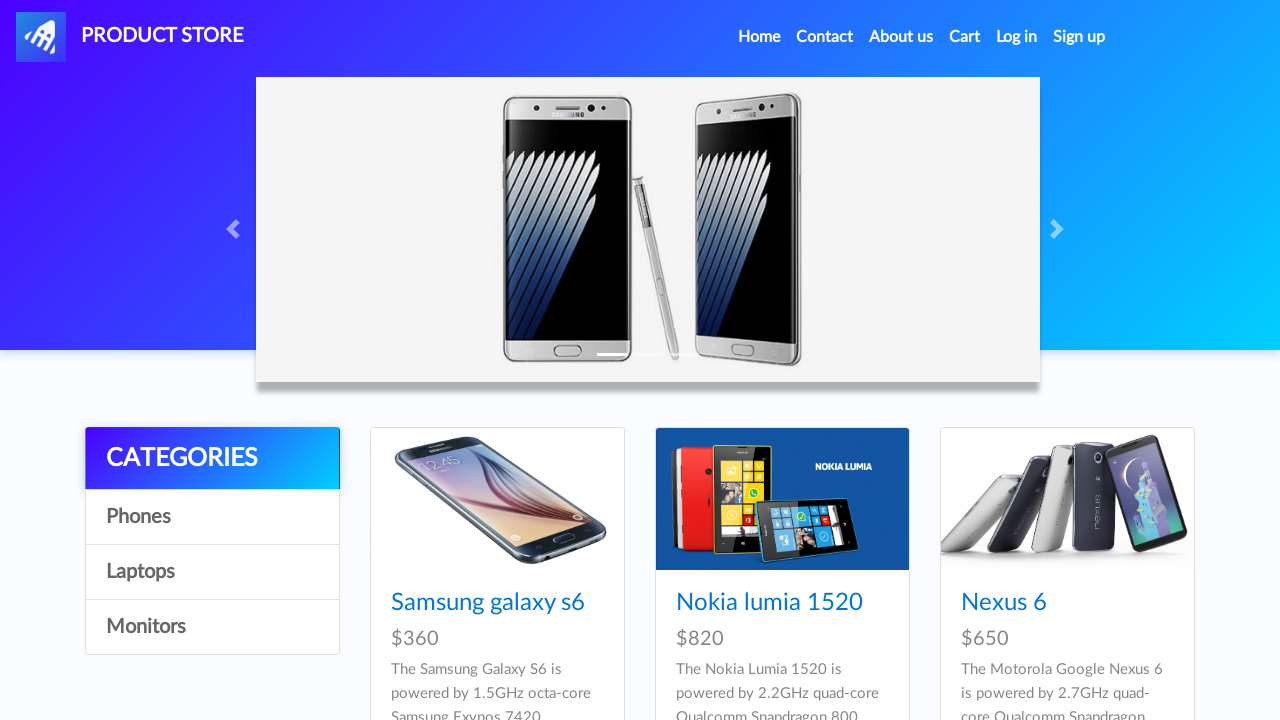

Waited for product cards to load on the page
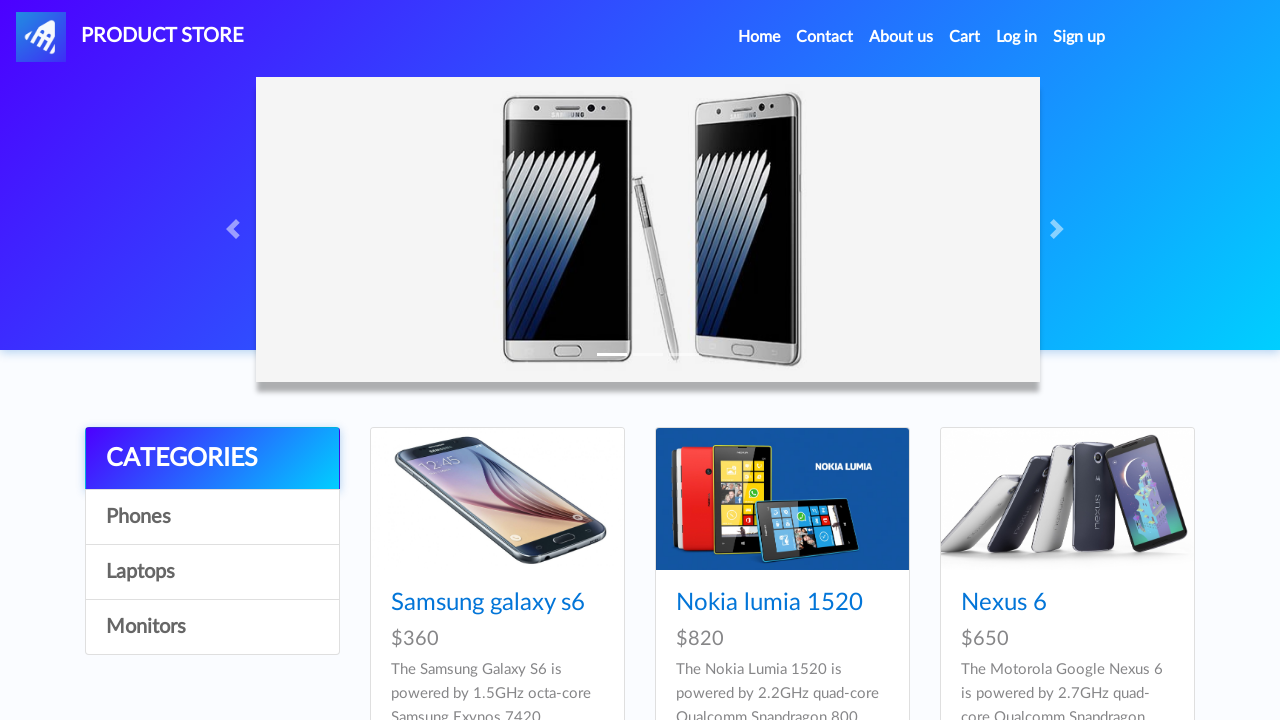

Retrieved all product cards from the listing page
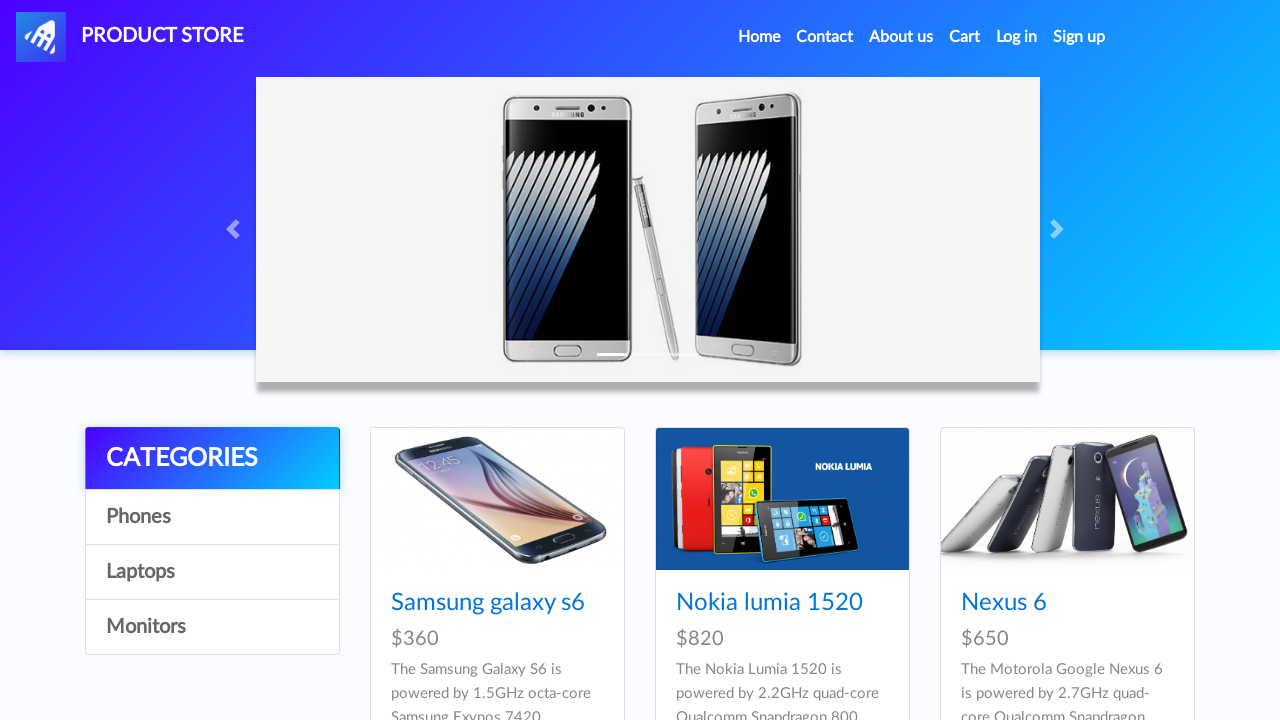

Extracted product name: Samsung galaxy s6
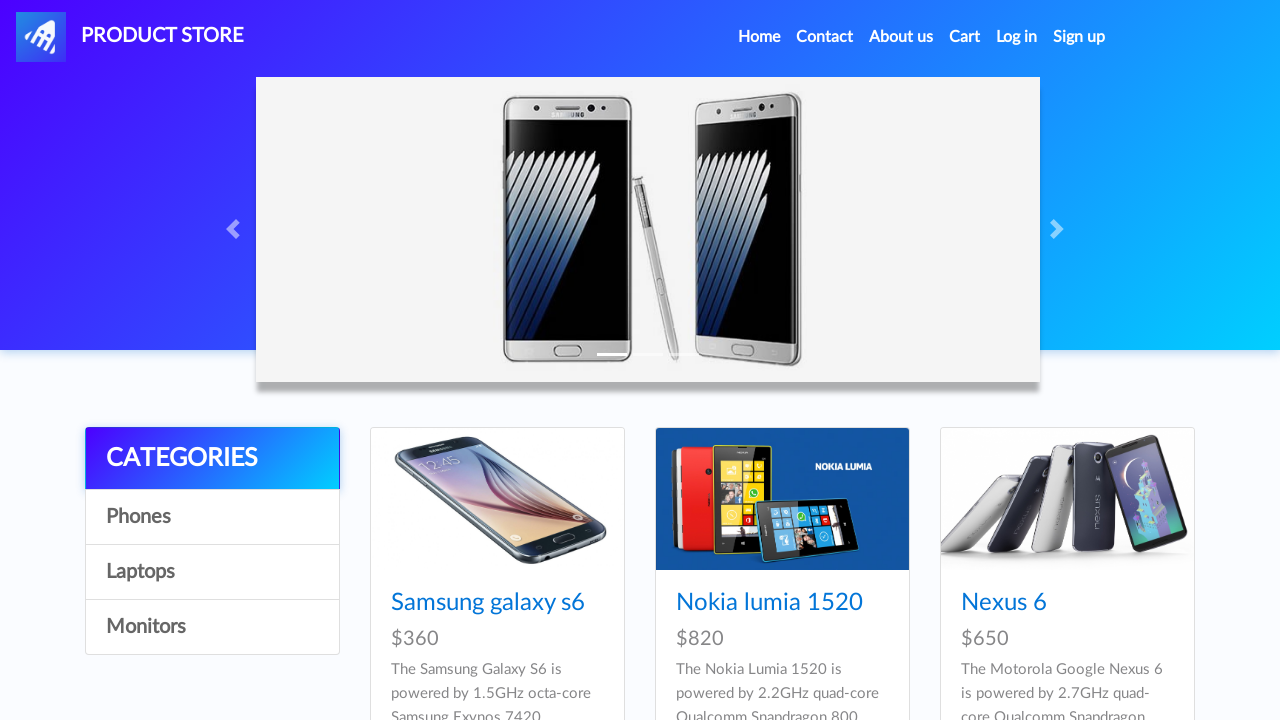

Extracted product price: 360
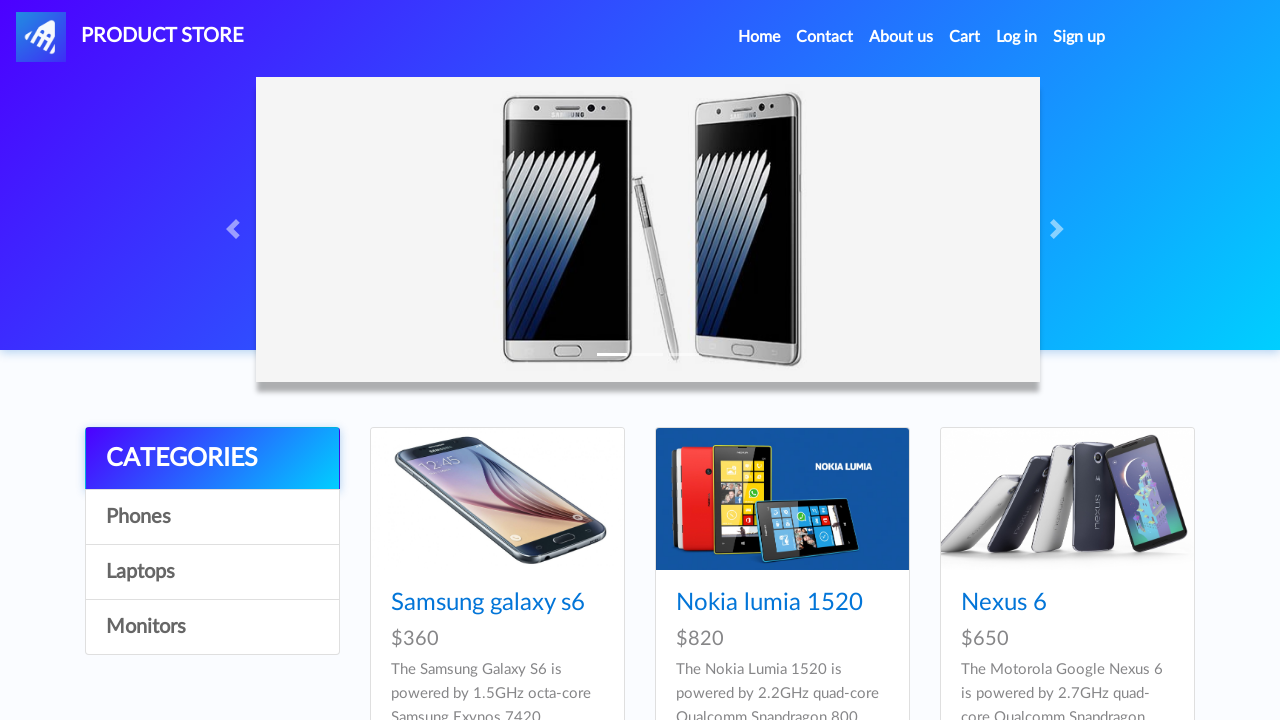

Extracted product description: The Samsung Galaxy S6 is powered by 1.5GHz octa-core Samsung Exynos 7420
 processor and it comes with 3GB of RAM. The phone packs 32GB of 
internal storage cannot be expanded.  
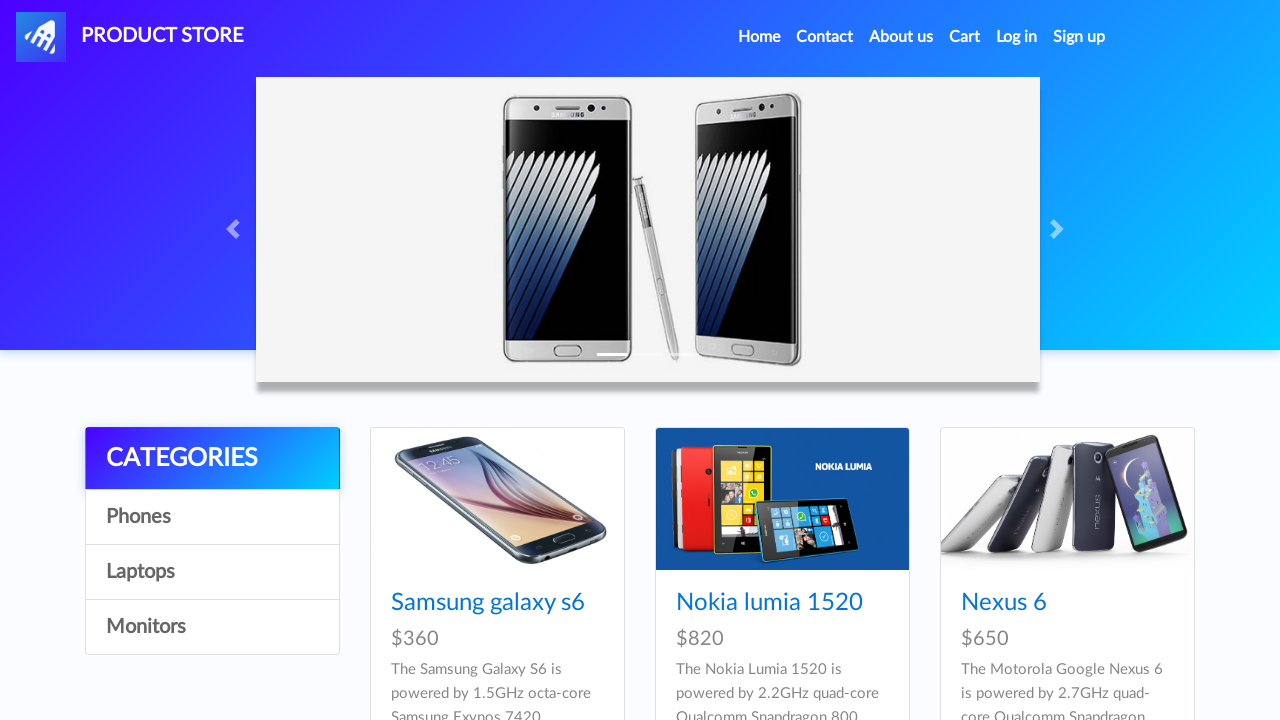

Logged product information - Name: Samsung galaxy s6, Price: 360, Description: The Samsung Galaxy S6 is powered by 1.5GHz octa-core Samsung Exynos 7420
 processor and it comes with 3GB of RAM. The phone packs 32GB of 
internal storage cannot be expanded.  
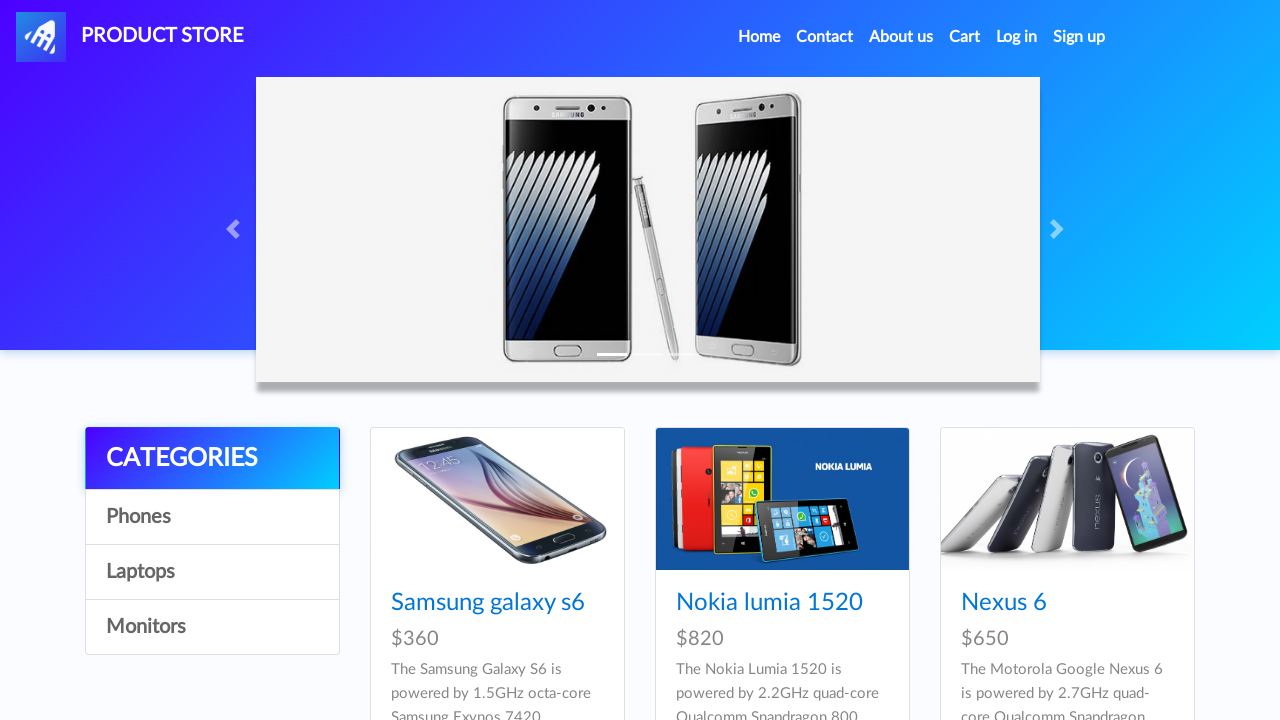

Extracted product name: Nokia lumia 1520
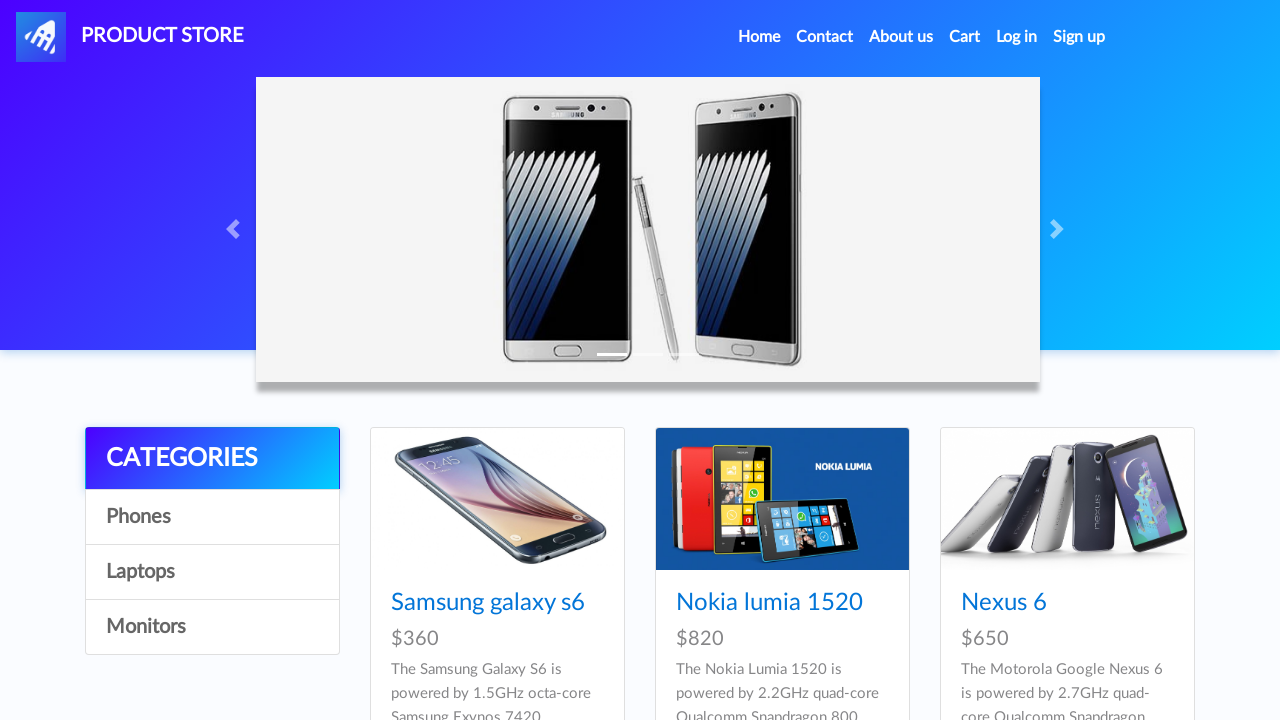

Extracted product price: 820
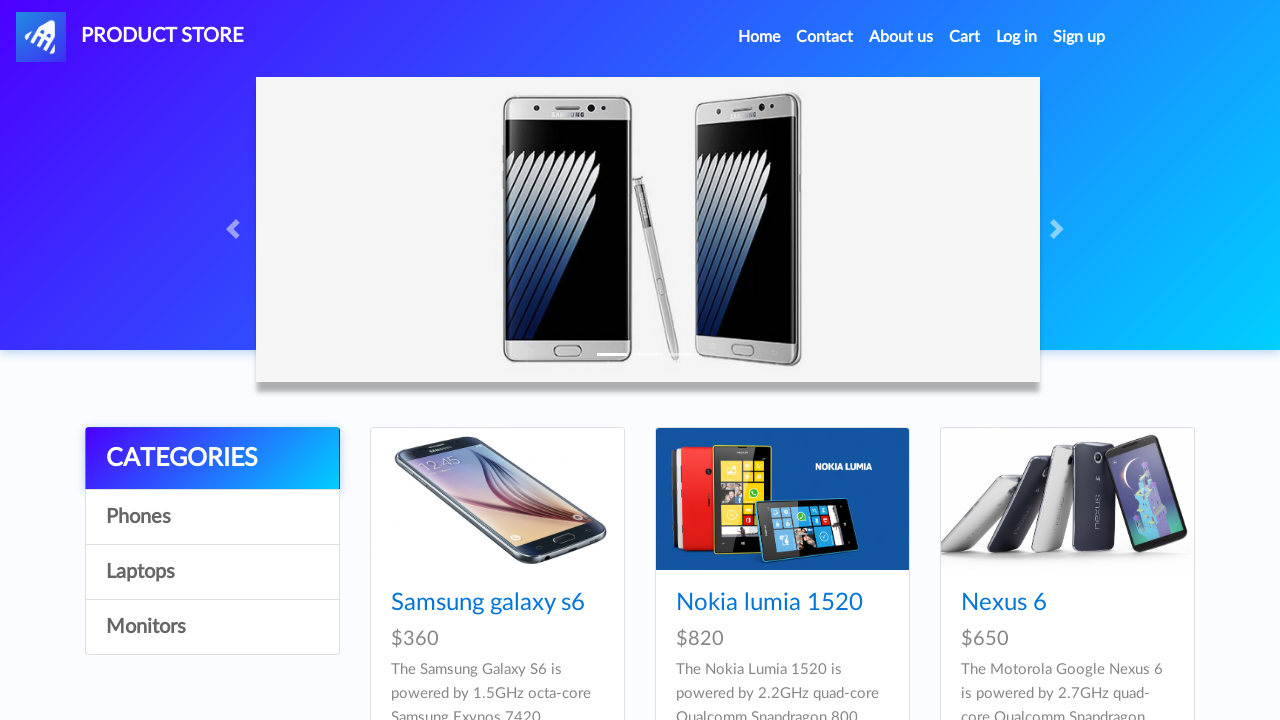

Extracted product description: The Nokia Lumia 1520 is powered by 2.2GHz quad-core Qualcomm Snapdragon 800 processor and it comes with 2GB of RAM.  
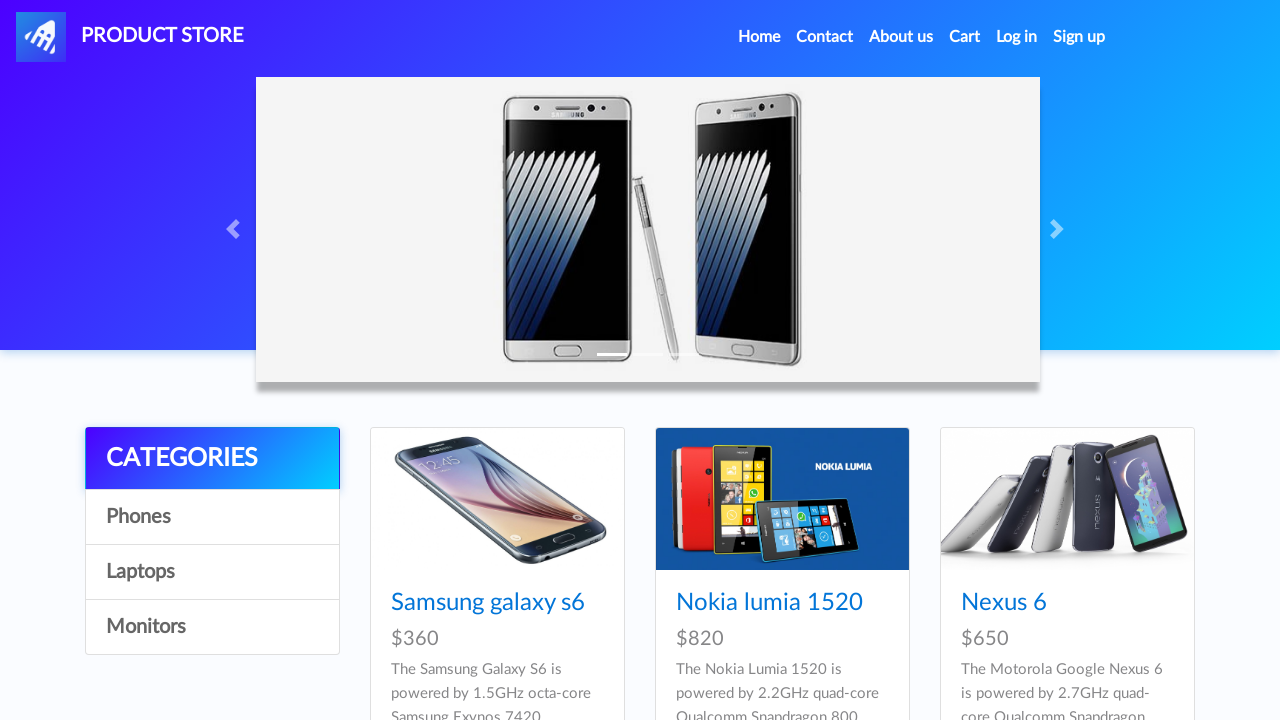

Logged product information - Name: Nokia lumia 1520, Price: 820, Description: The Nokia Lumia 1520 is powered by 2.2GHz quad-core Qualcomm Snapdragon 800 processor and it comes with 2GB of RAM.  
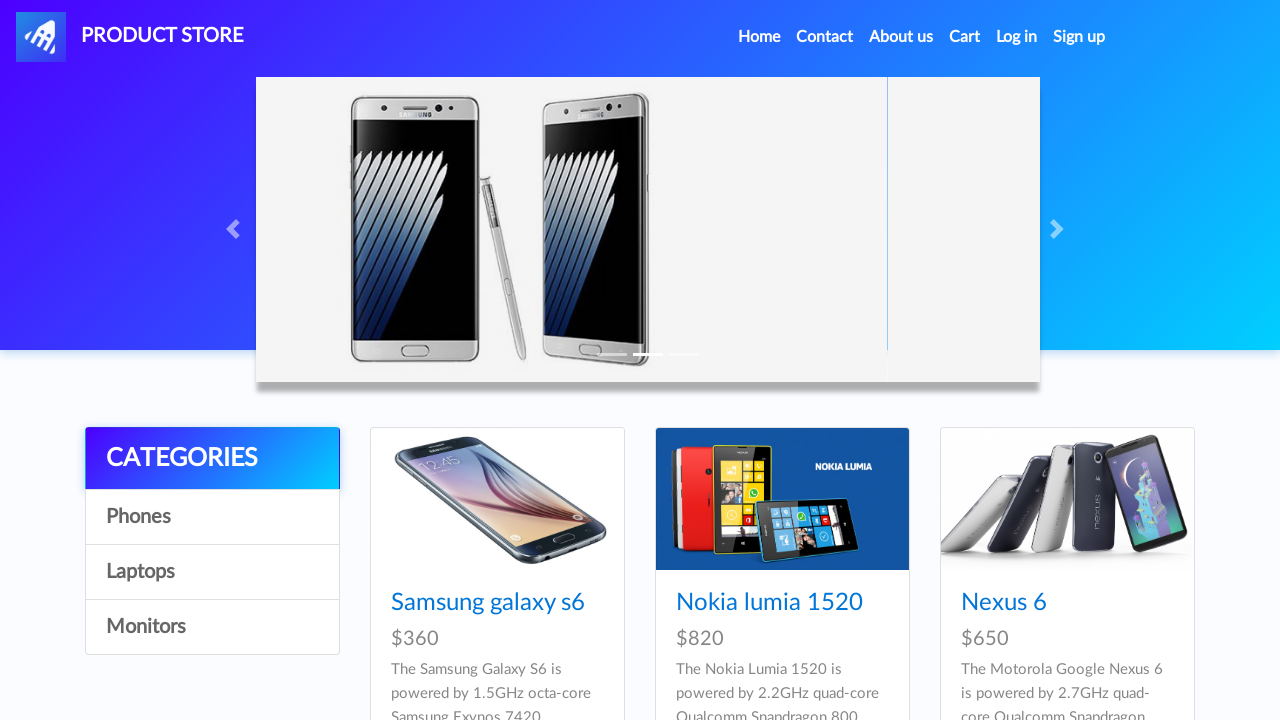

Extracted product name: Nexus 6
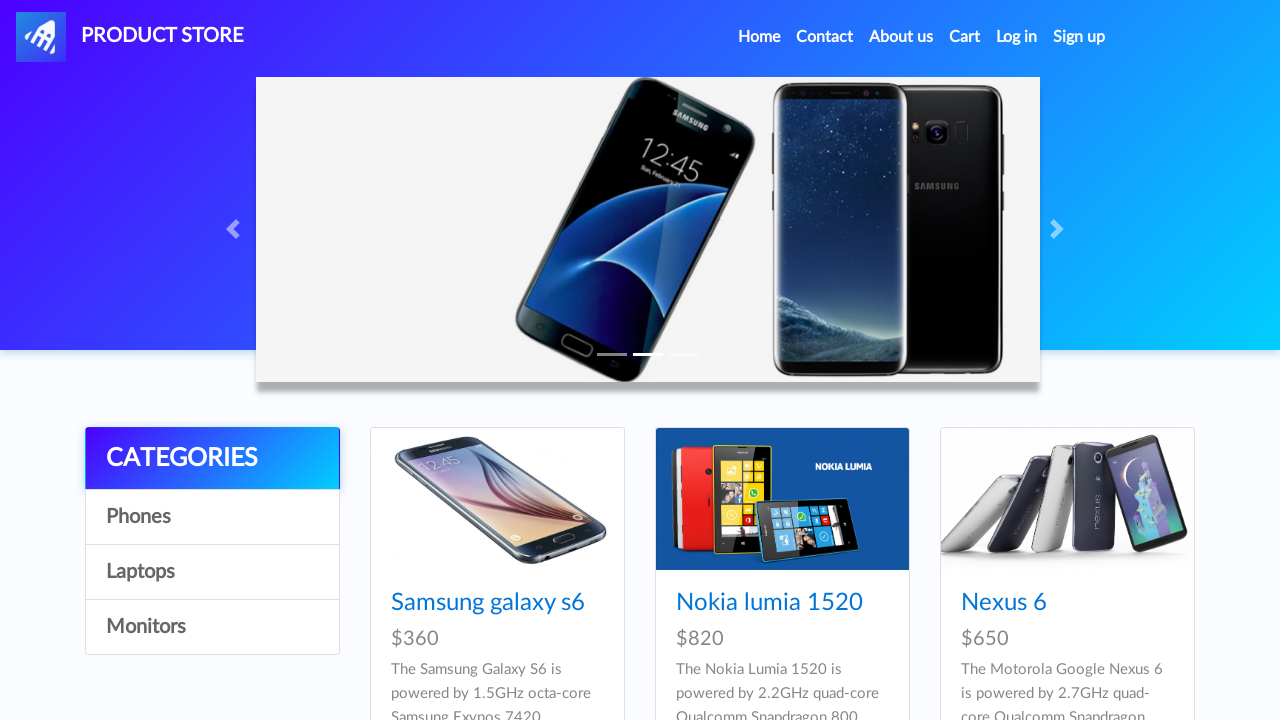

Extracted product price: 650
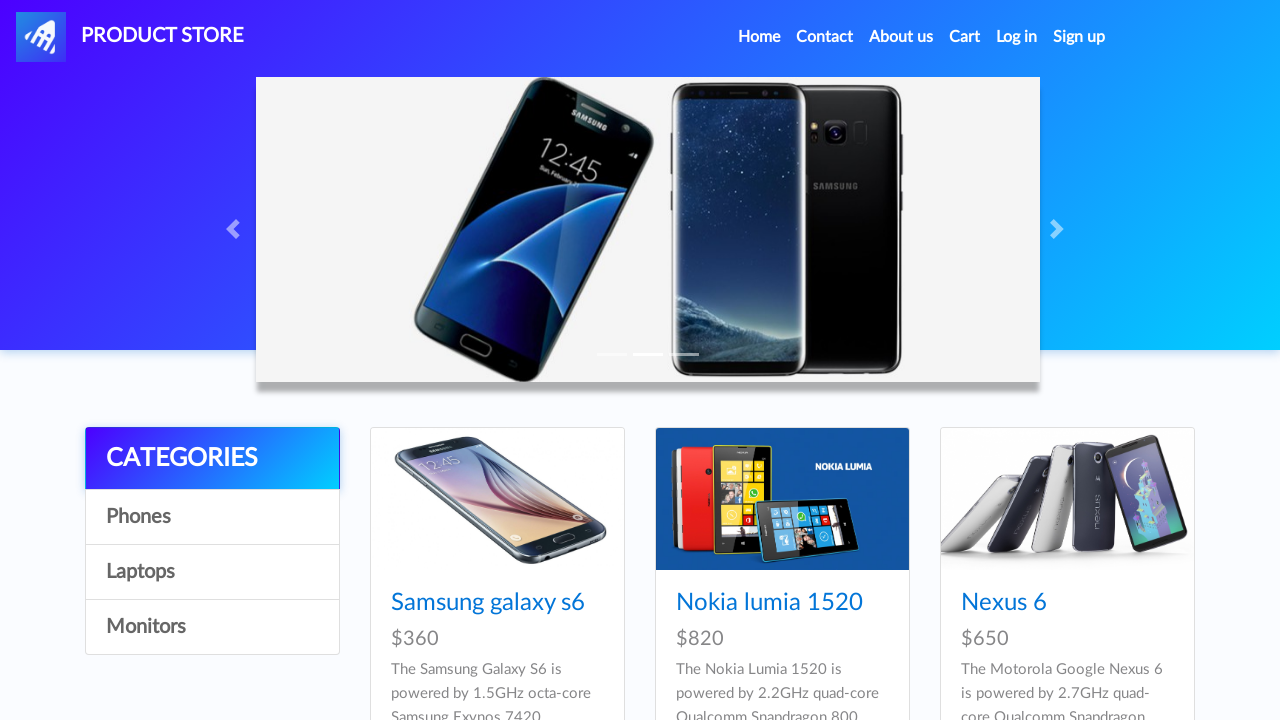

Extracted product description: The Motorola Google Nexus 6 is powered by 2.7GHz quad-core Qualcomm Snapdragon 805 processor and it comes with 3GB of RAM. 
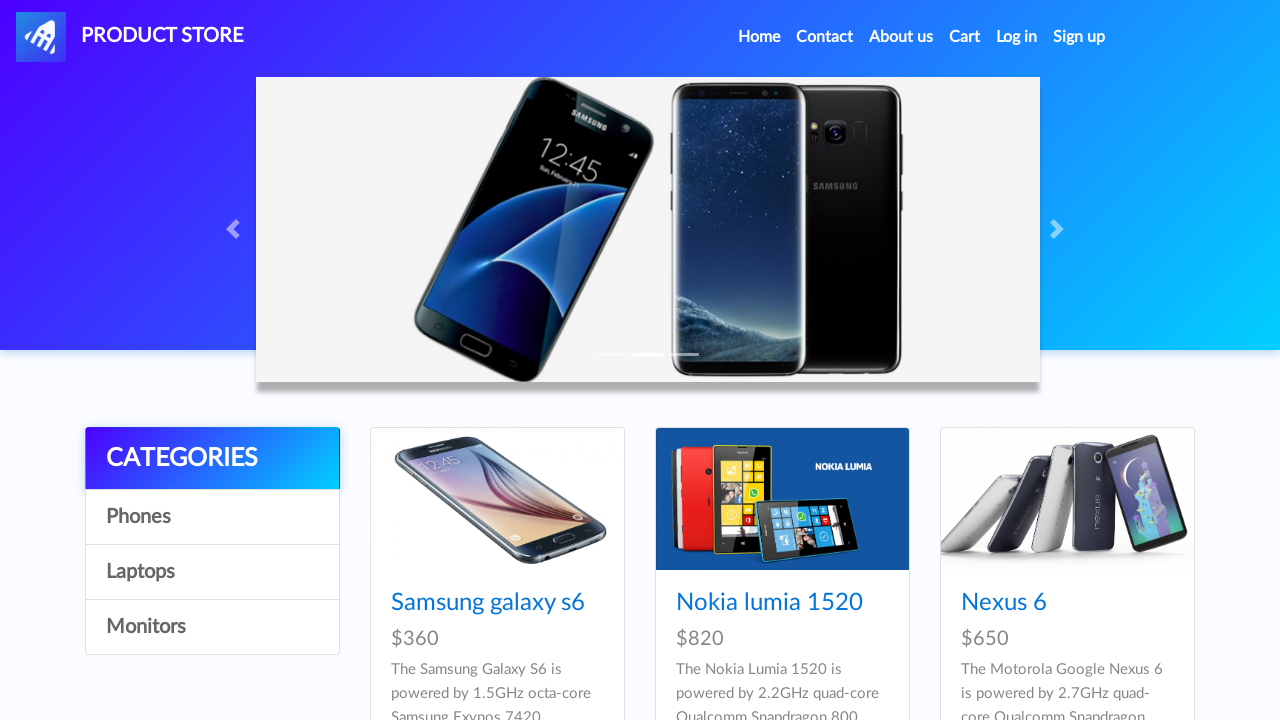

Logged product information - Name: Nexus 6, Price: 650, Description: The Motorola Google Nexus 6 is powered by 2.7GHz quad-core Qualcomm Snapdragon 805 processor and it comes with 3GB of RAM. 
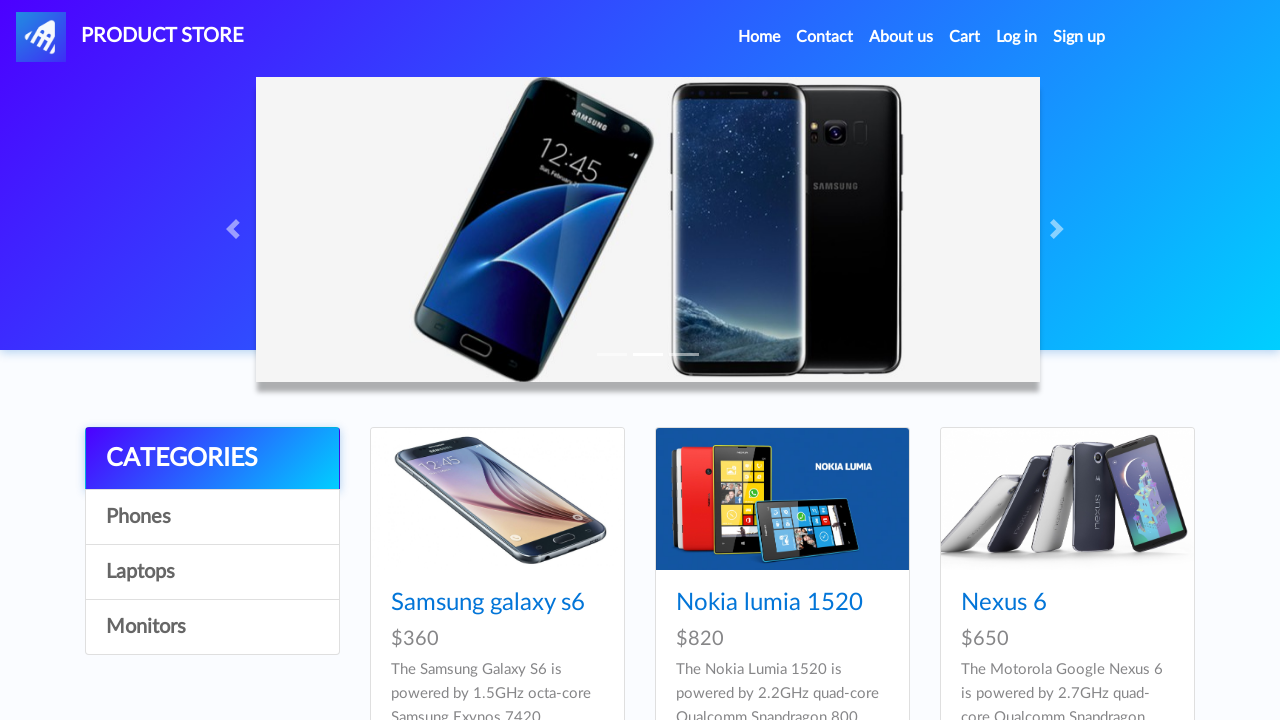

Extracted product name: Samsung galaxy s7
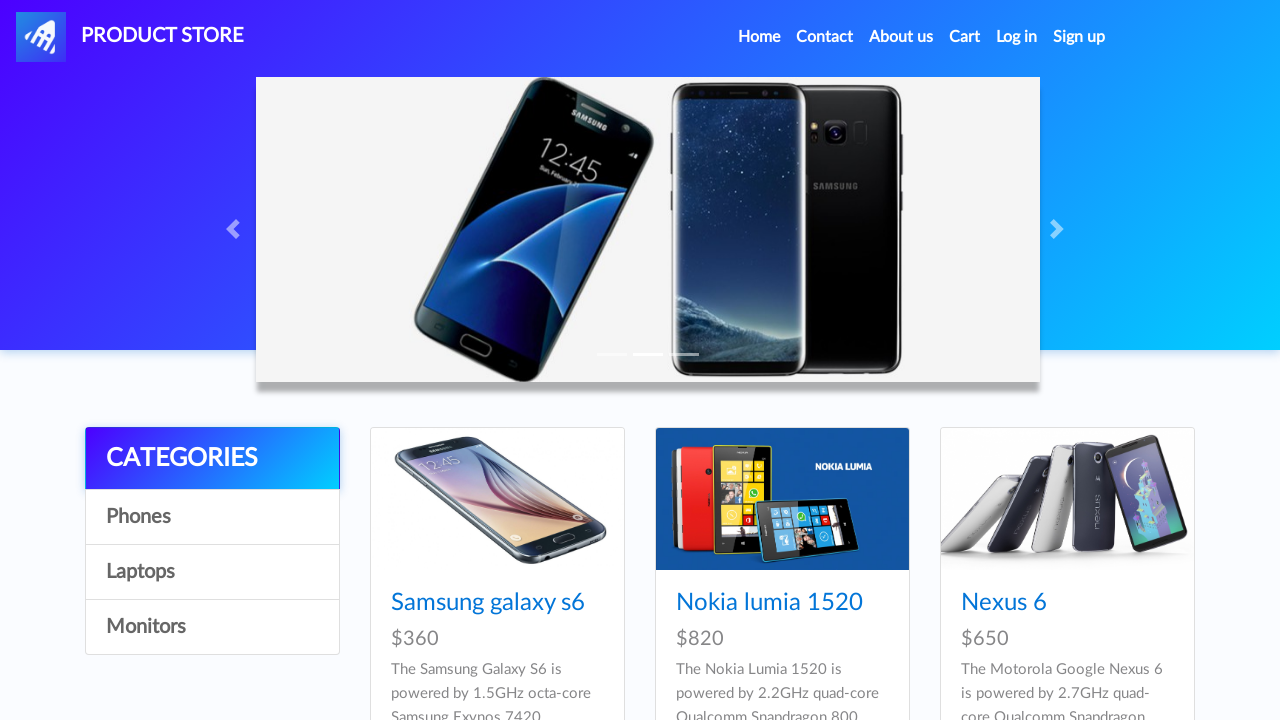

Extracted product price: 800
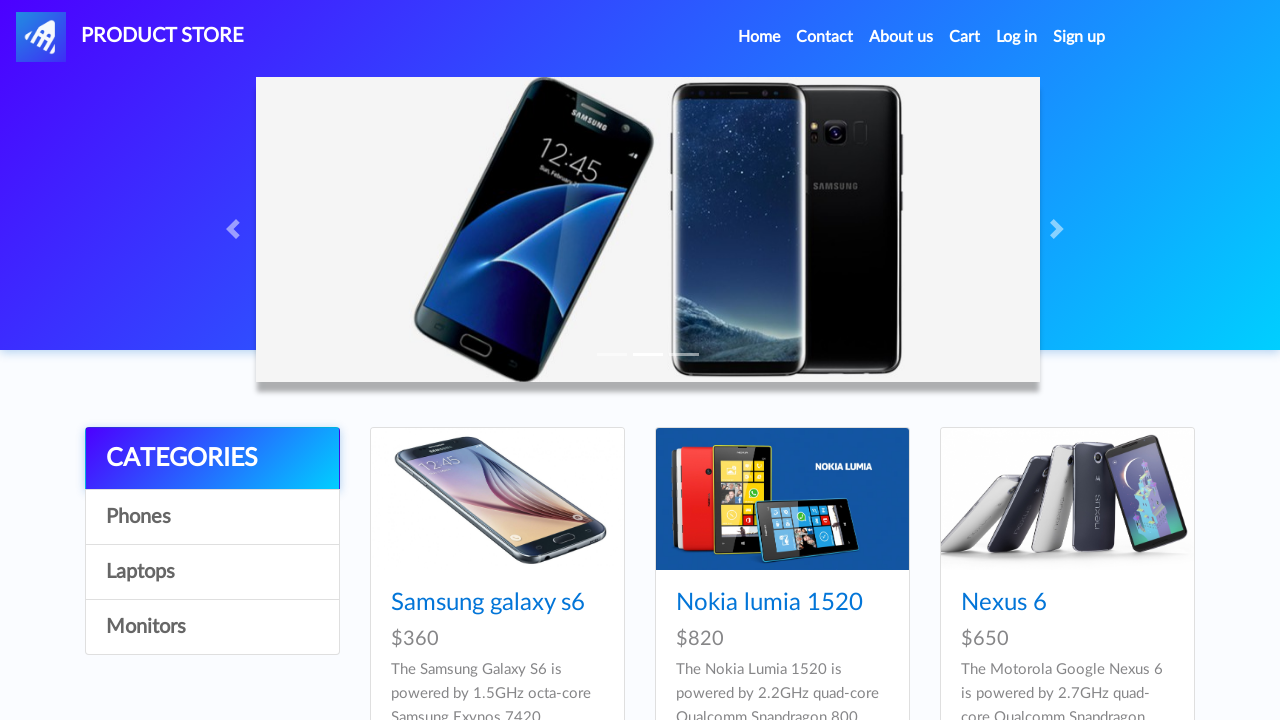

Extracted product description: The Samsung Galaxy S7 is powered by 1.6GHz octa-core it comes with 4GB 
of RAM. The phone packs 32GB of internal storage that can be expanded up
 to 200GB via a microSD card. 
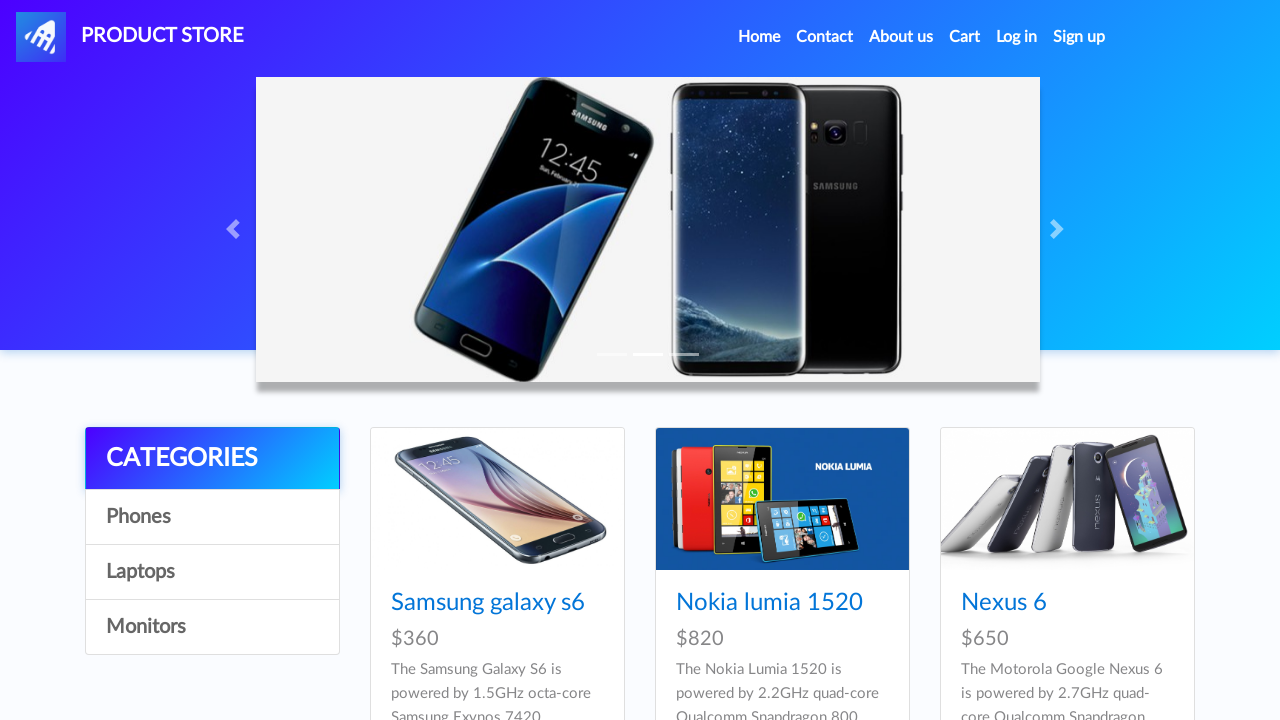

Logged product information - Name: Samsung galaxy s7, Price: 800, Description: The Samsung Galaxy S7 is powered by 1.6GHz octa-core it comes with 4GB 
of RAM. The phone packs 32GB of internal storage that can be expanded up
 to 200GB via a microSD card. 
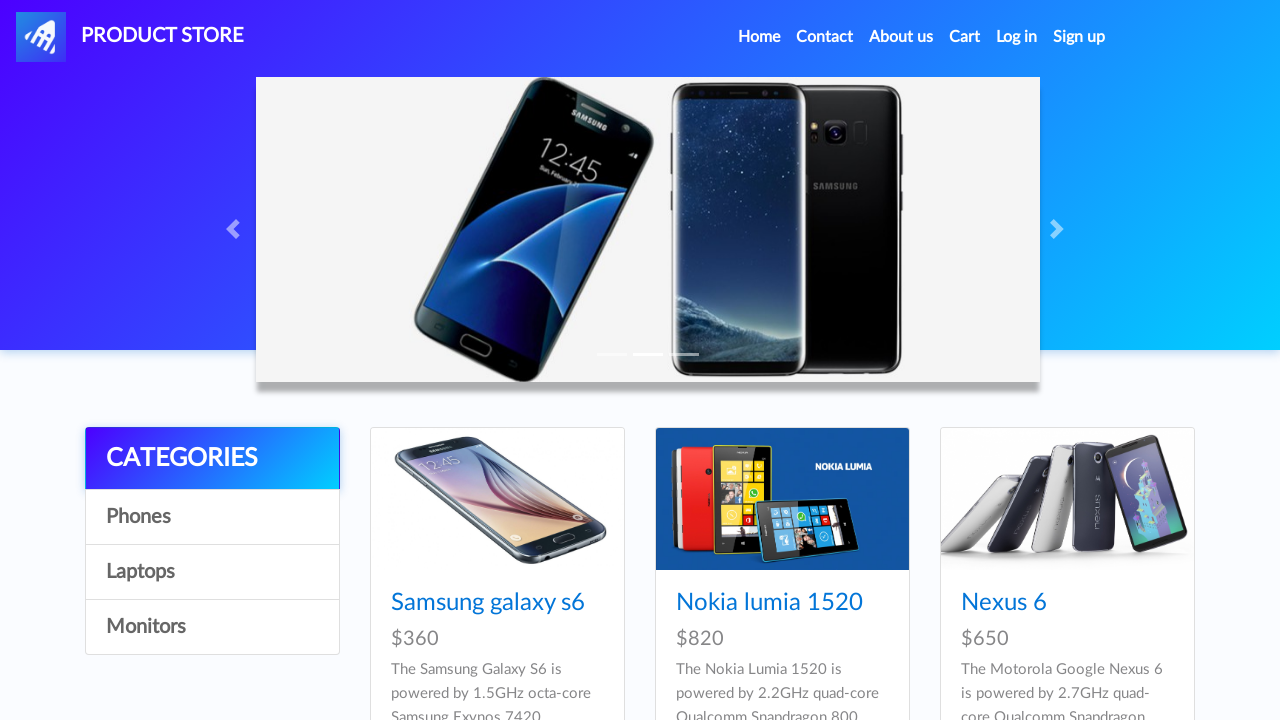

Extracted product name: Iphone 6 32gb
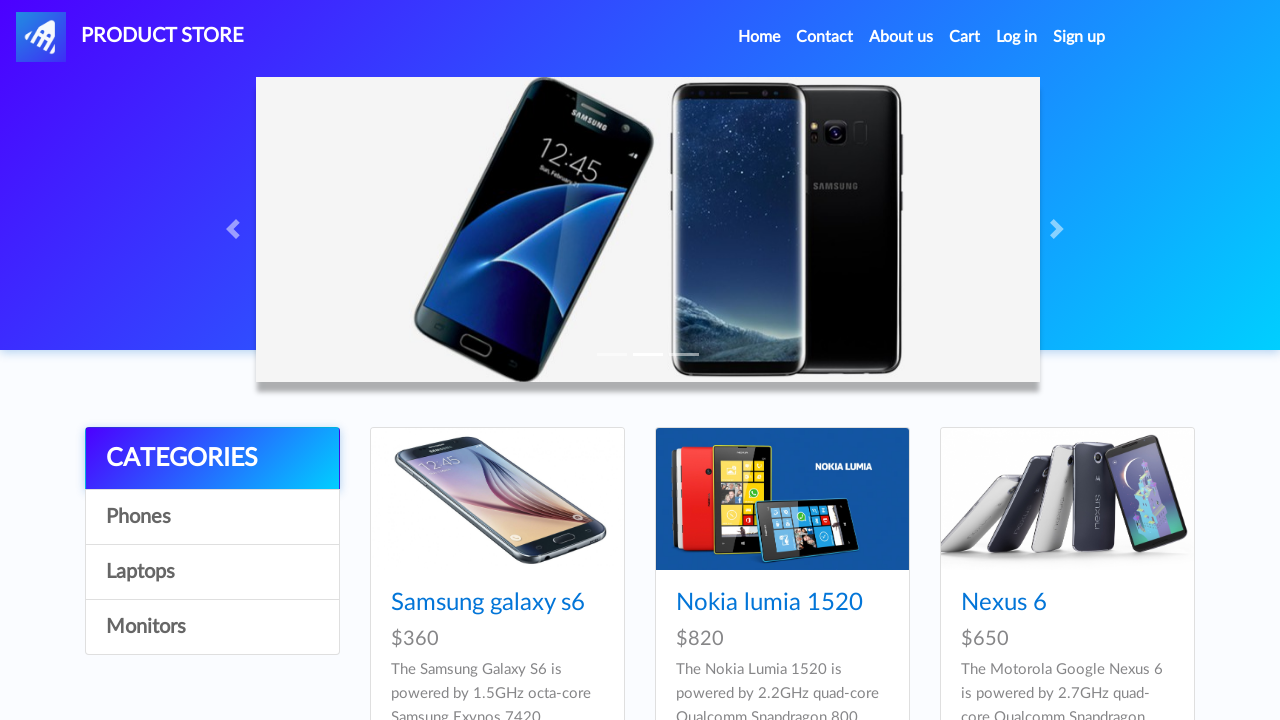

Extracted product price: 790
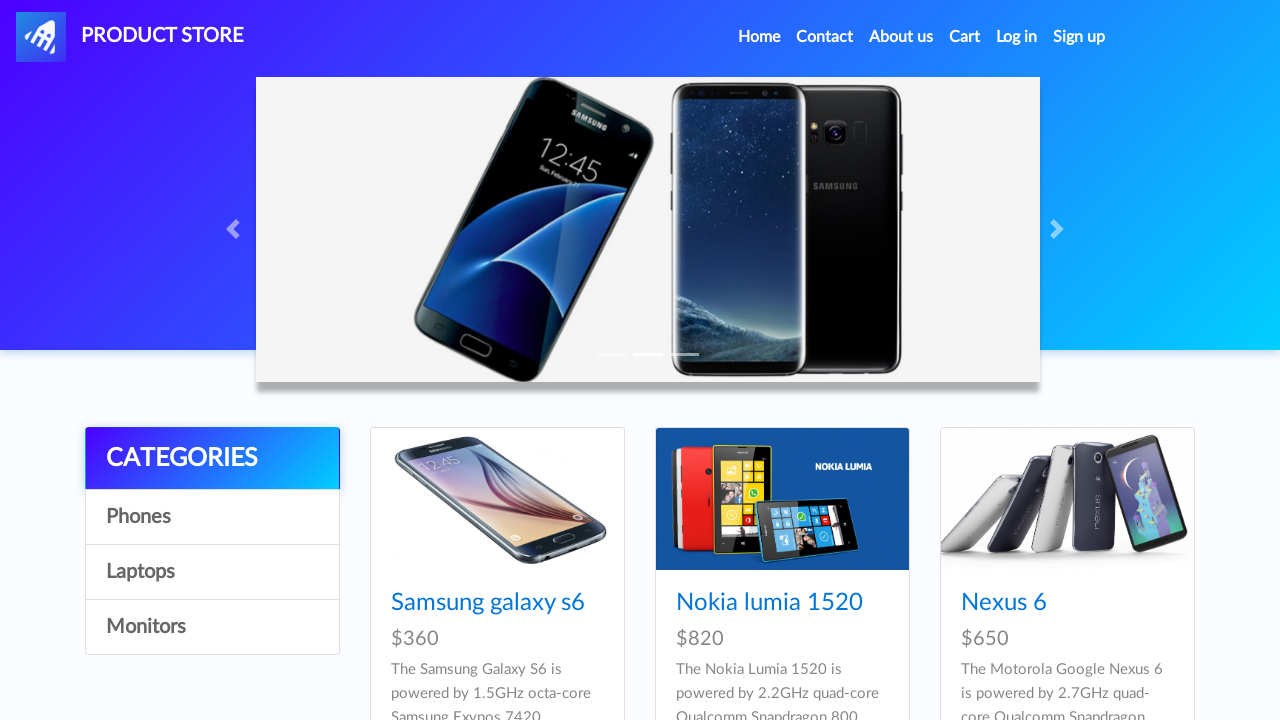

Extracted product description: It comes with 1GB of RAM. The phone packs 16GB of internal storage 
cannot be expanded. As far as the cameras are concerned, the Apple 
iPhone 6 packs a 8-megapixel primary camera on the rear and a 
1.2-megapixel front shooter for selfies. 
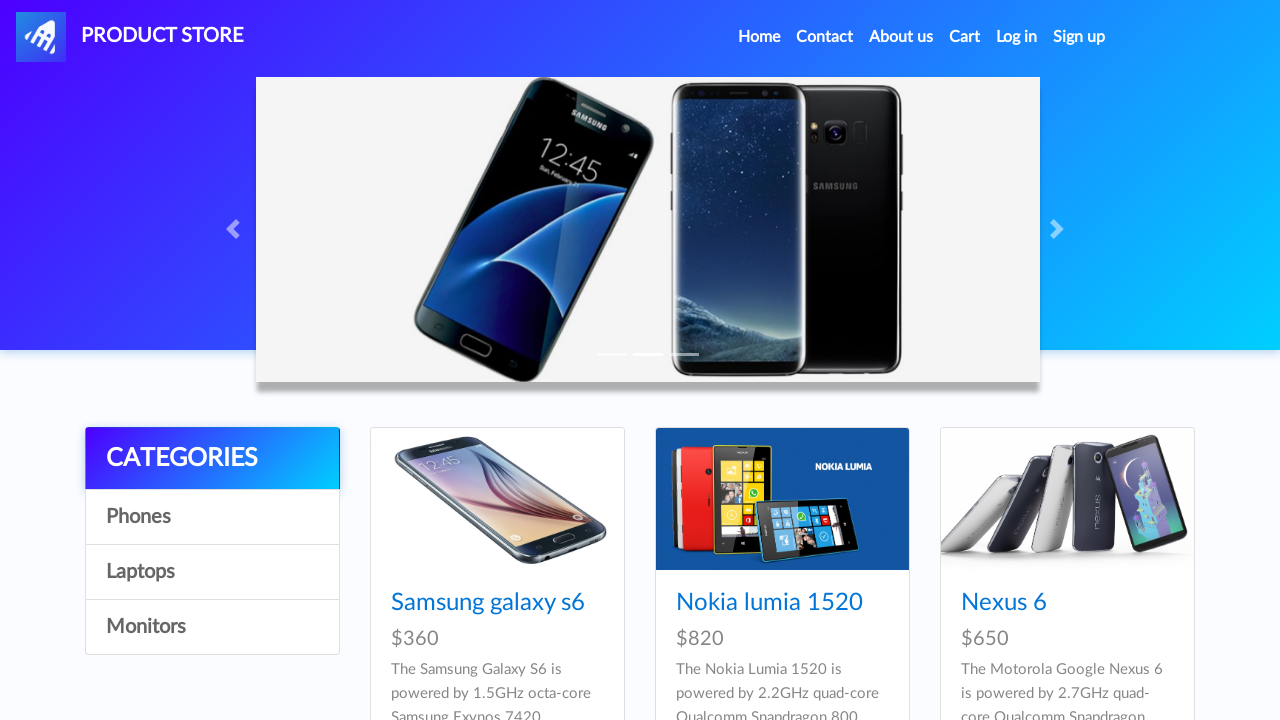

Logged product information - Name: Iphone 6 32gb, Price: 790, Description: It comes with 1GB of RAM. The phone packs 16GB of internal storage 
cannot be expanded. As far as the cameras are concerned, the Apple 
iPhone 6 packs a 8-megapixel primary camera on the rear and a 
1.2-megapixel front shooter for selfies. 
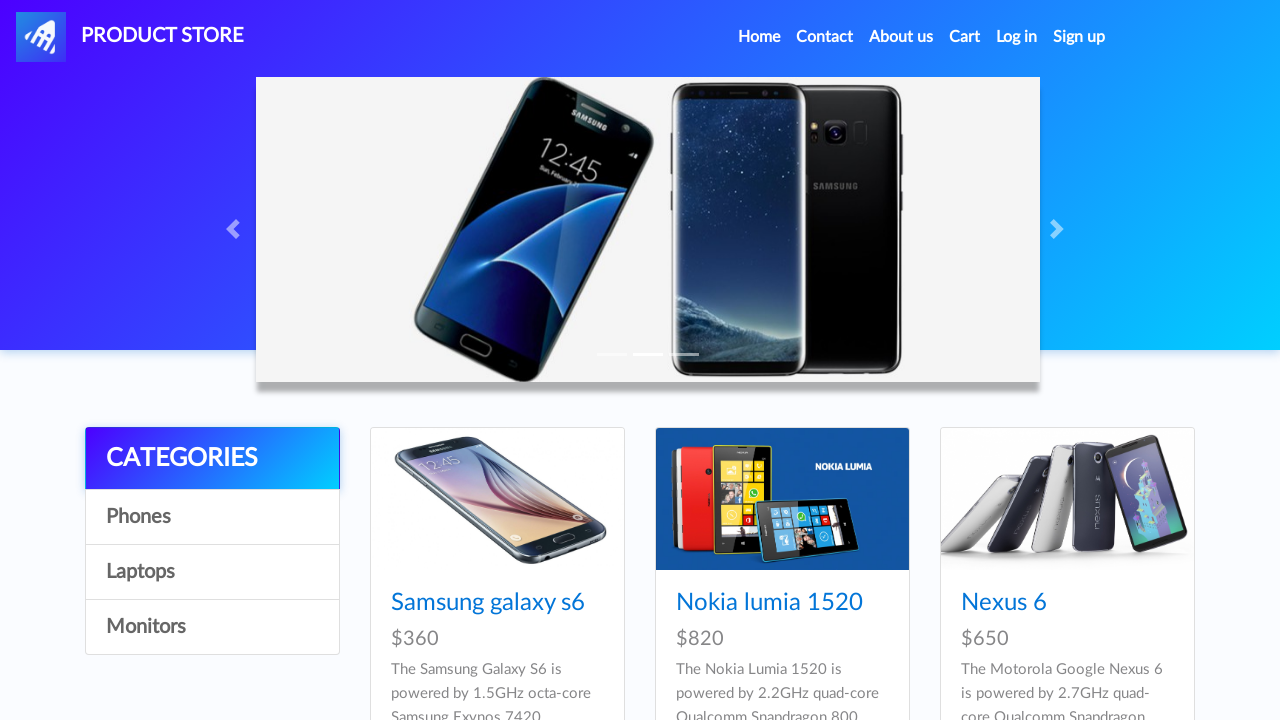

Extracted product name: Sony xperia z5
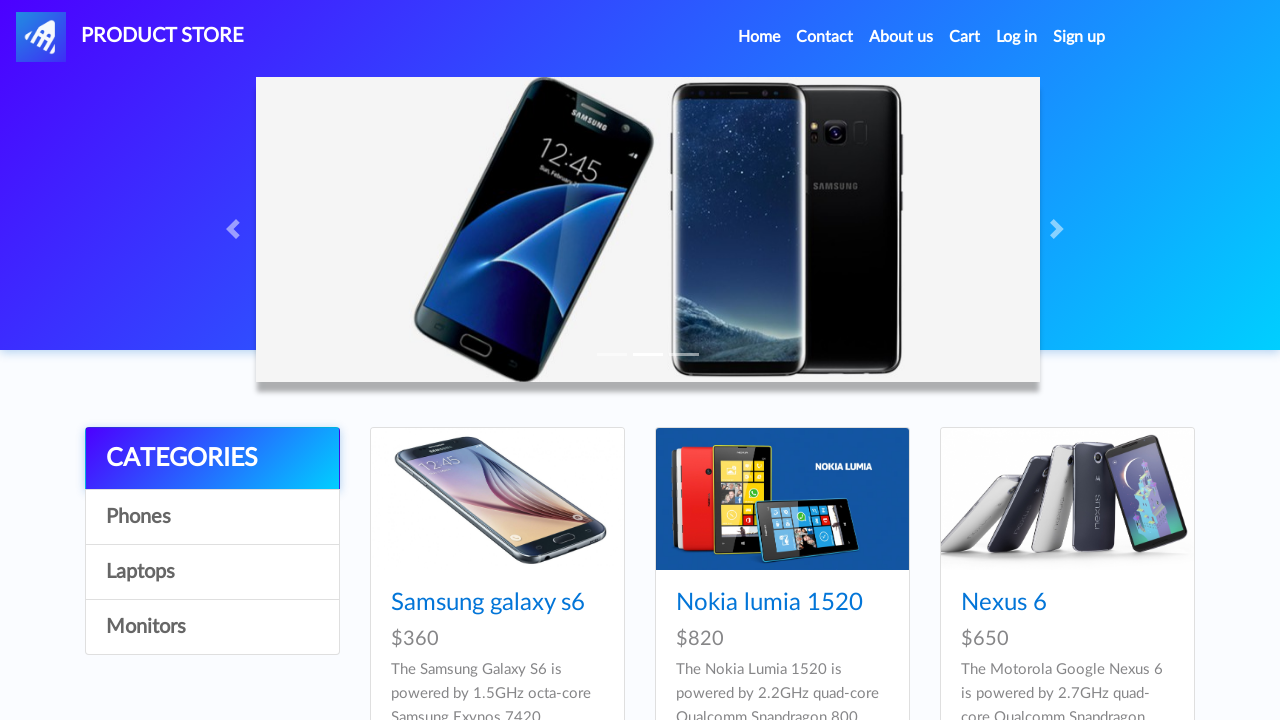

Extracted product price: 320
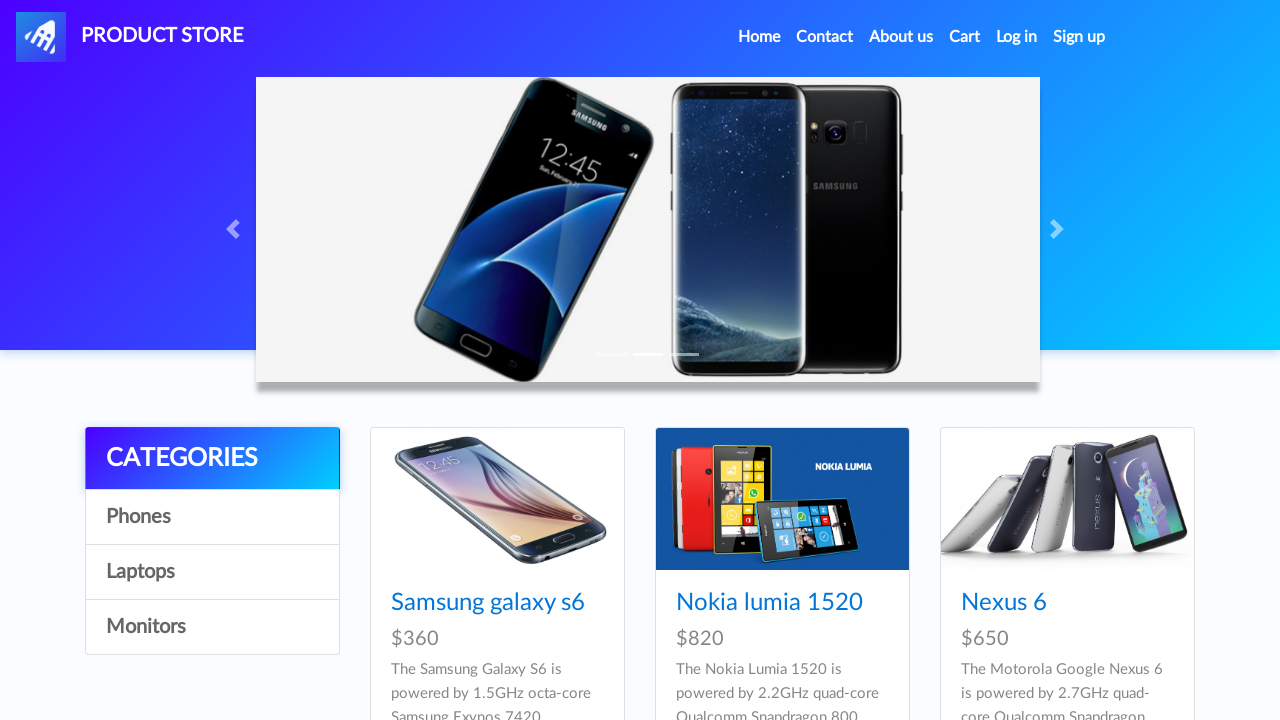

Extracted product description: Sony Xperia Z5 Dual smartphone was launched in September 2015. The phone
 comes with a 5.20-inch touchscreen display with a resolution of 1080 
pixels by 1920 pixels at a PPI of 424 pixels per inch. 
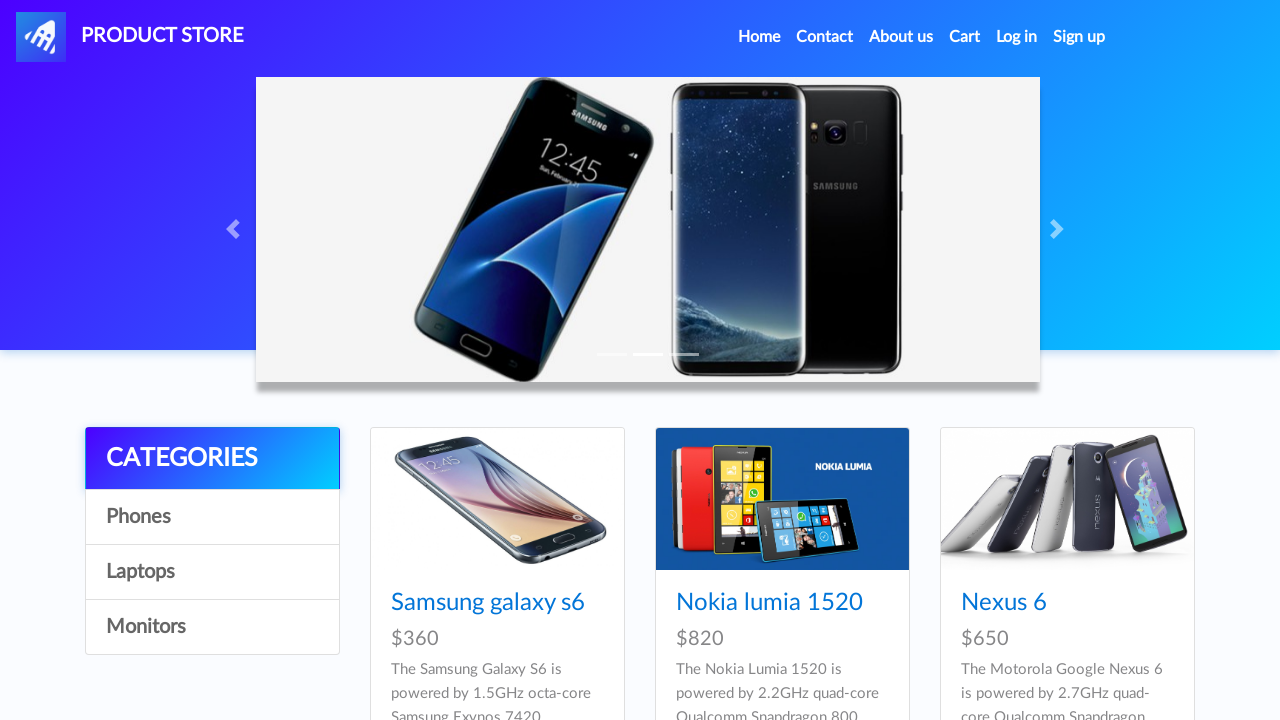

Logged product information - Name: Sony xperia z5, Price: 320, Description: Sony Xperia Z5 Dual smartphone was launched in September 2015. The phone
 comes with a 5.20-inch touchscreen display with a resolution of 1080 
pixels by 1920 pixels at a PPI of 424 pixels per inch. 
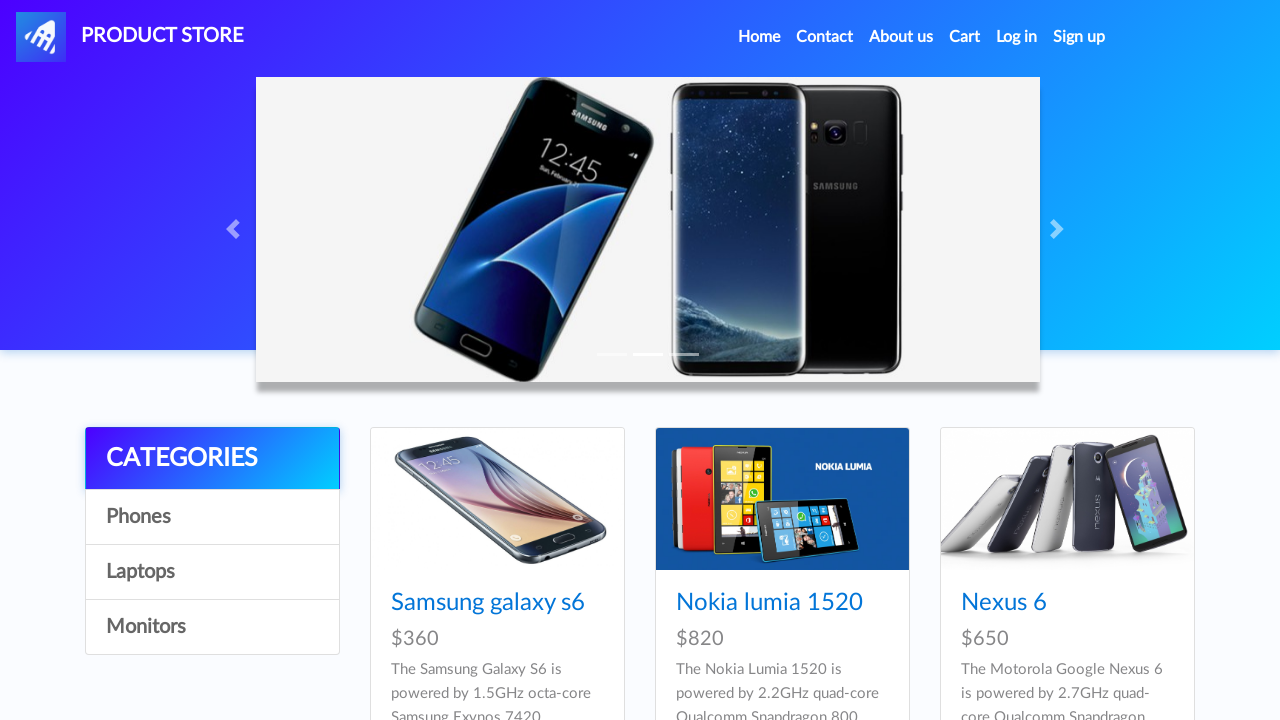

Extracted product name: HTC One M9
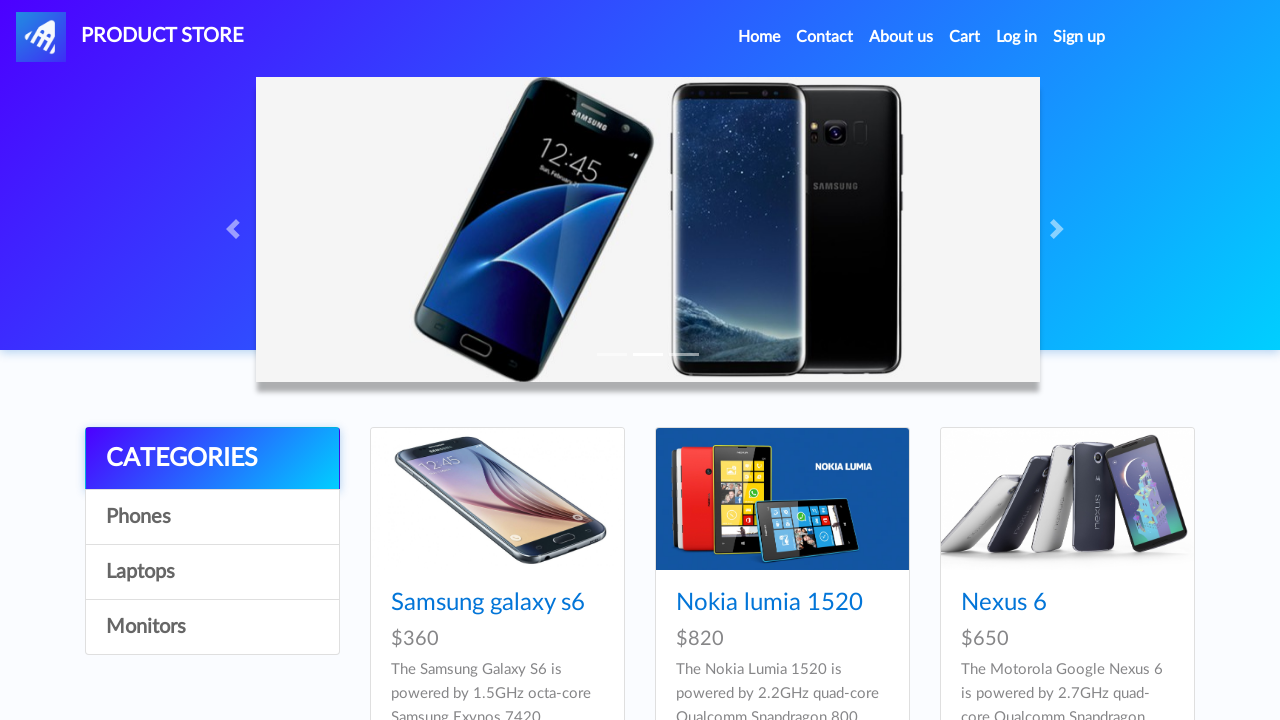

Extracted product price: 700
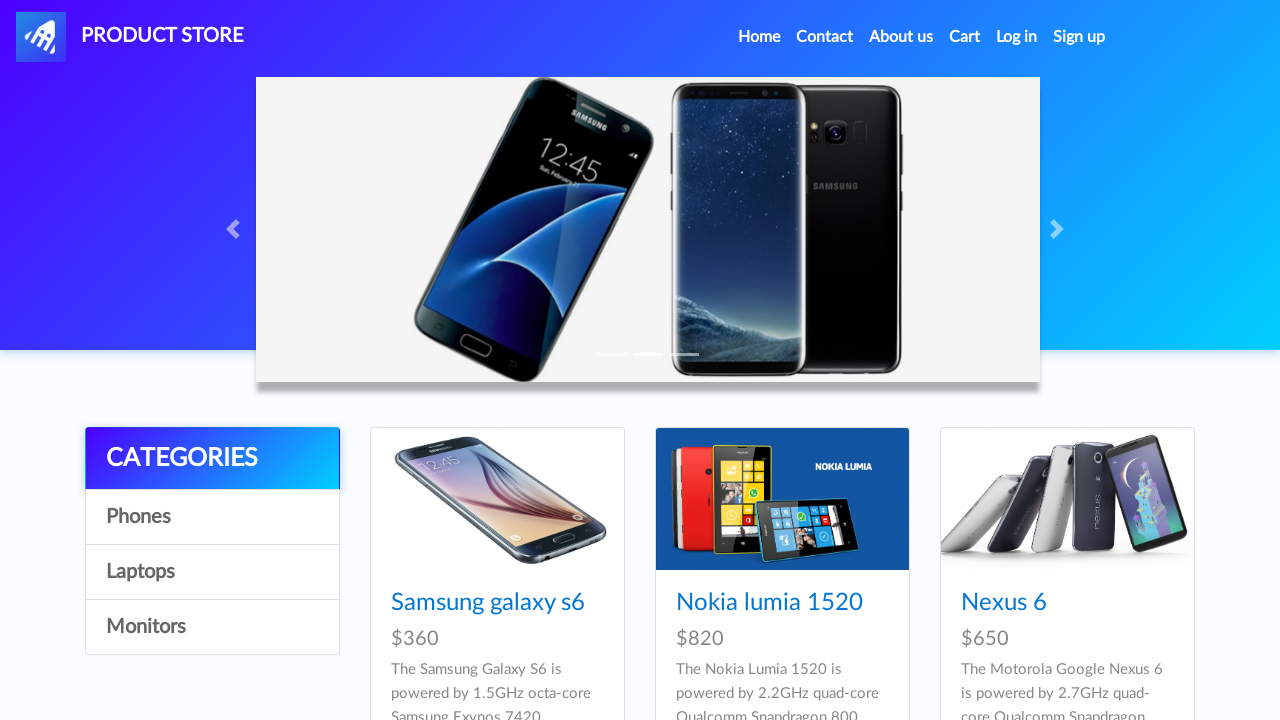

Extracted product description: The HTC One M9 is powered by 1.5GHz octa-core Qualcomm Snapdragon 810 
processor and it comes with 3GB of RAM. The phone packs 32GB of internal
 storage that can be expanded up to 128GB via a microSD card.  
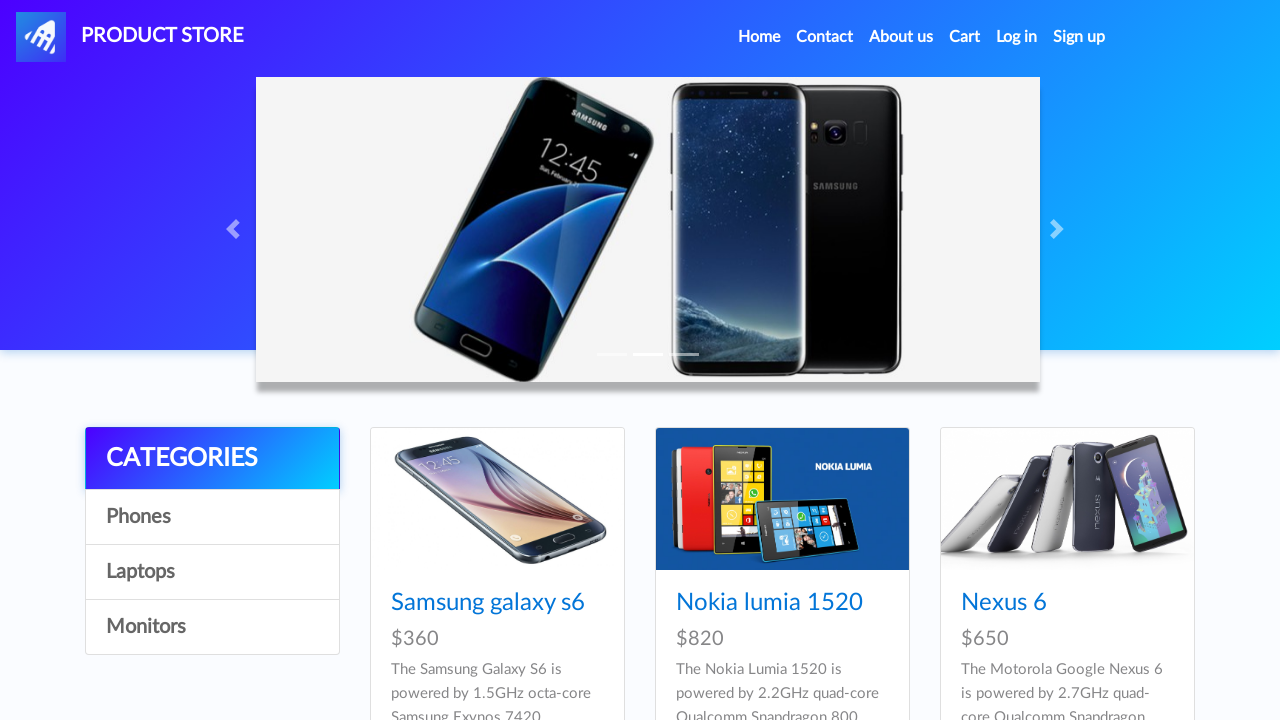

Logged product information - Name: HTC One M9, Price: 700, Description: The HTC One M9 is powered by 1.5GHz octa-core Qualcomm Snapdragon 810 
processor and it comes with 3GB of RAM. The phone packs 32GB of internal
 storage that can be expanded up to 128GB via a microSD card.  
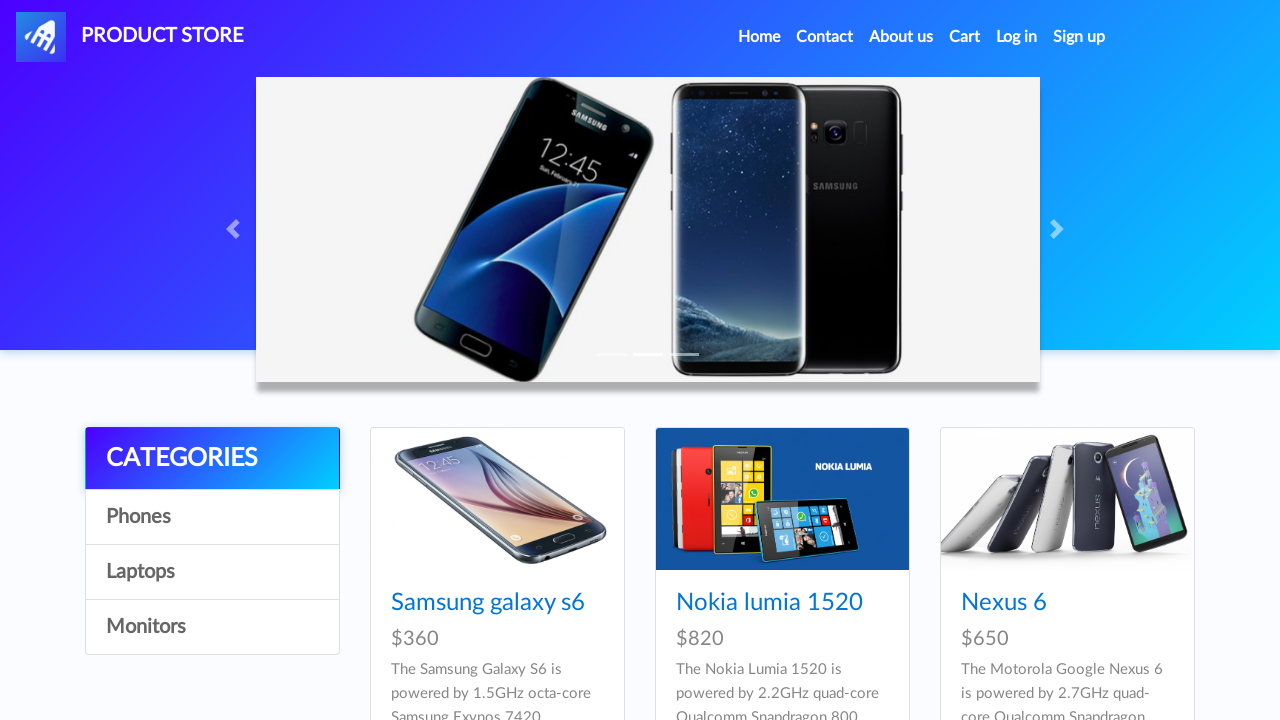

Extracted product name: Sony vaio i5
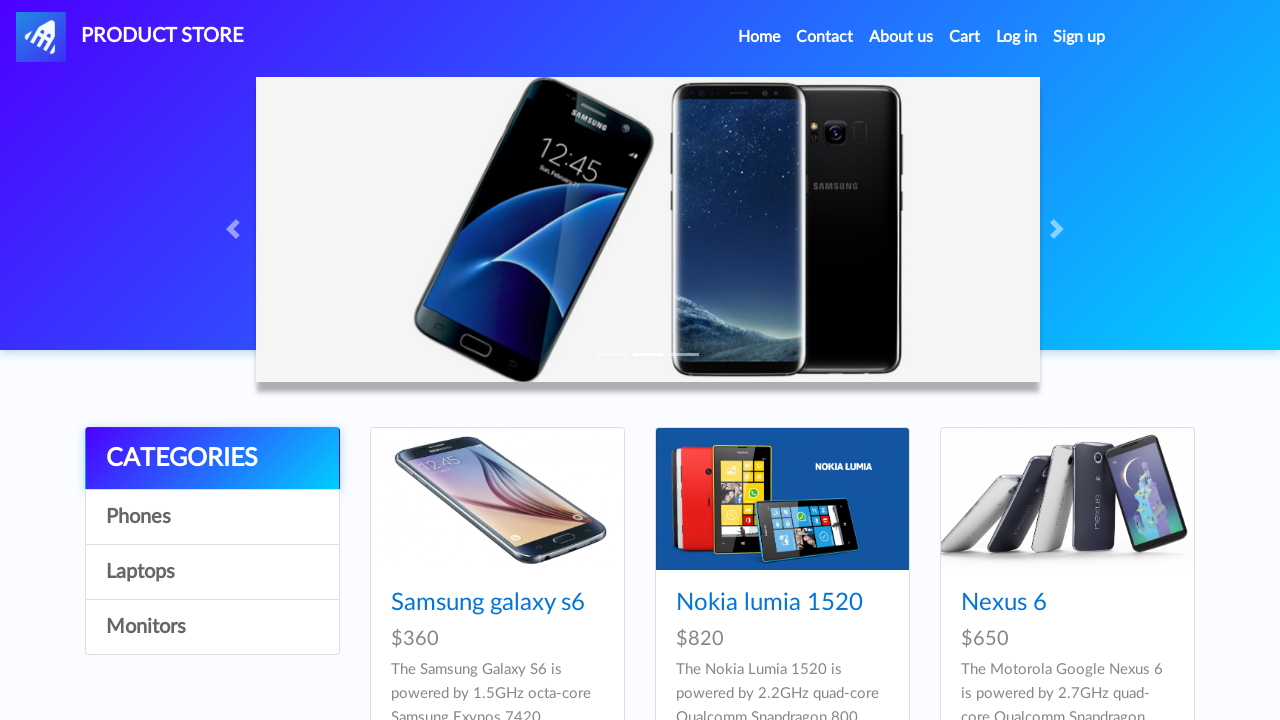

Extracted product price: 790
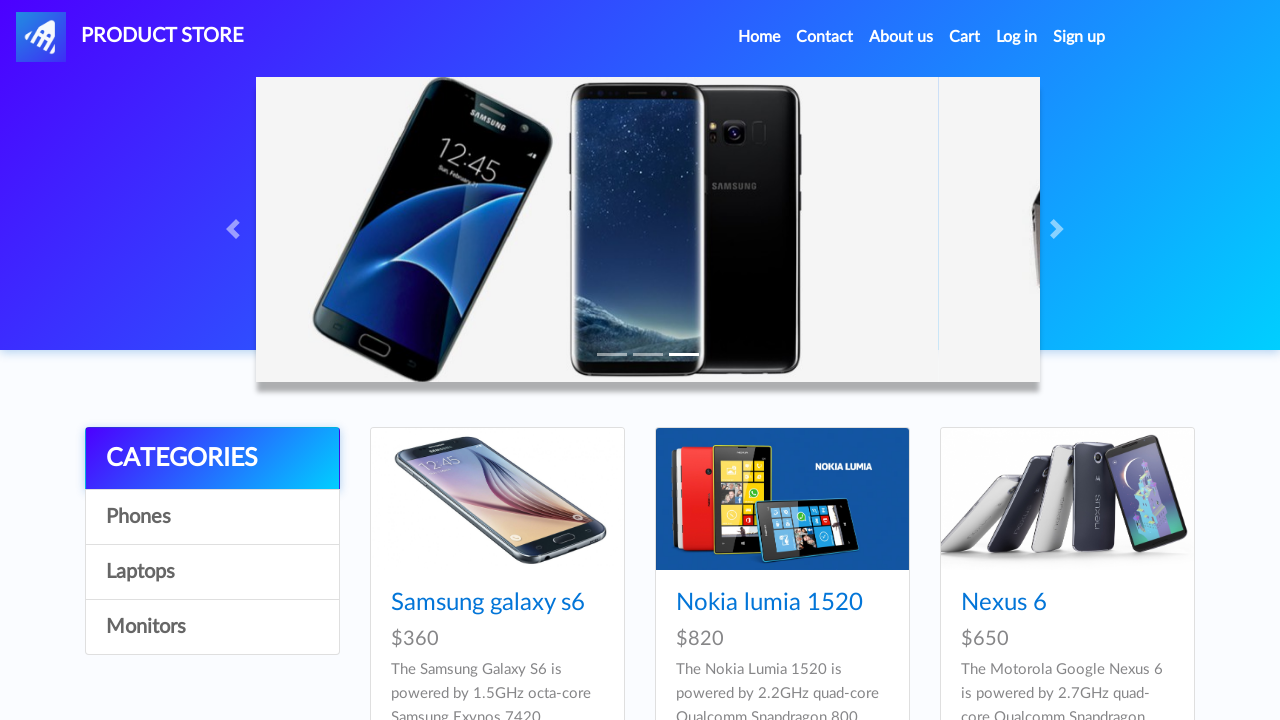

Extracted product description: Sony is so confident that the VAIO S is a superior ultraportable laptop 
that the company proudly compares the notebook to Apple's 13-inch 
MacBook Pro. And in a lot of ways this notebook is better, thanks to a 
lighter weight. 
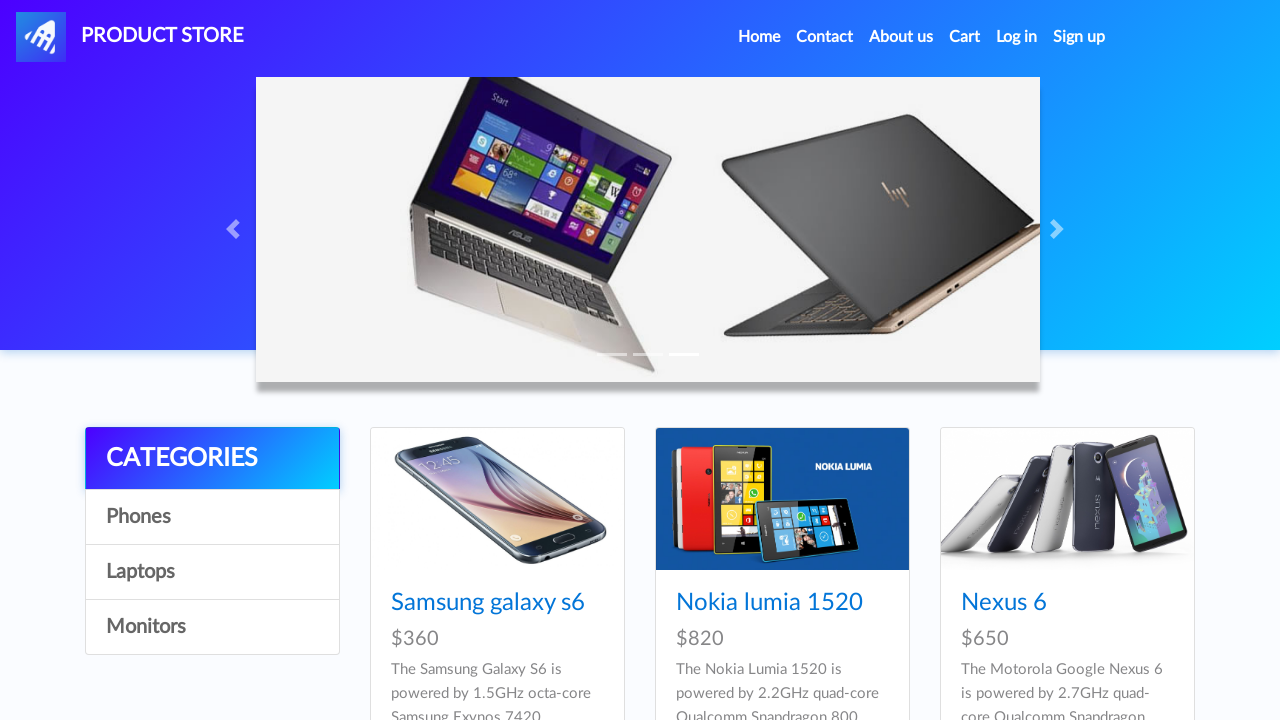

Logged product information - Name: Sony vaio i5, Price: 790, Description: Sony is so confident that the VAIO S is a superior ultraportable laptop 
that the company proudly compares the notebook to Apple's 13-inch 
MacBook Pro. And in a lot of ways this notebook is better, thanks to a 
lighter weight. 
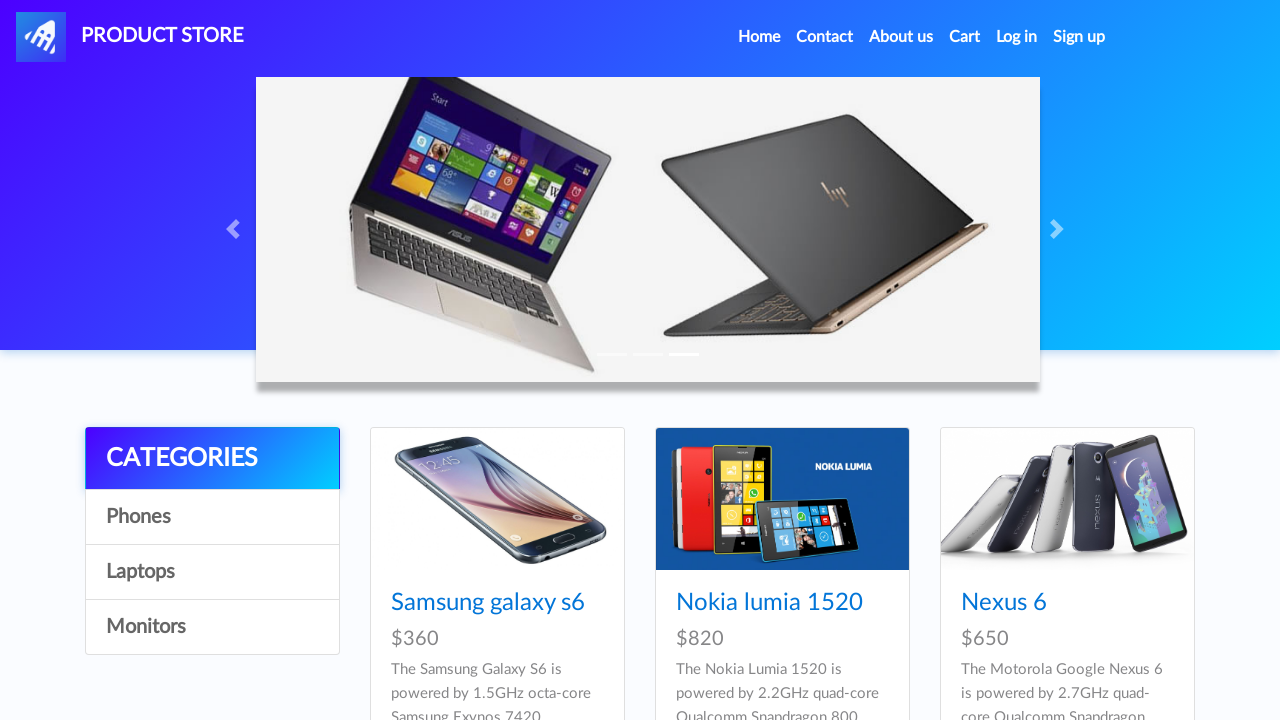

Extracted product name: Sony vaio i7

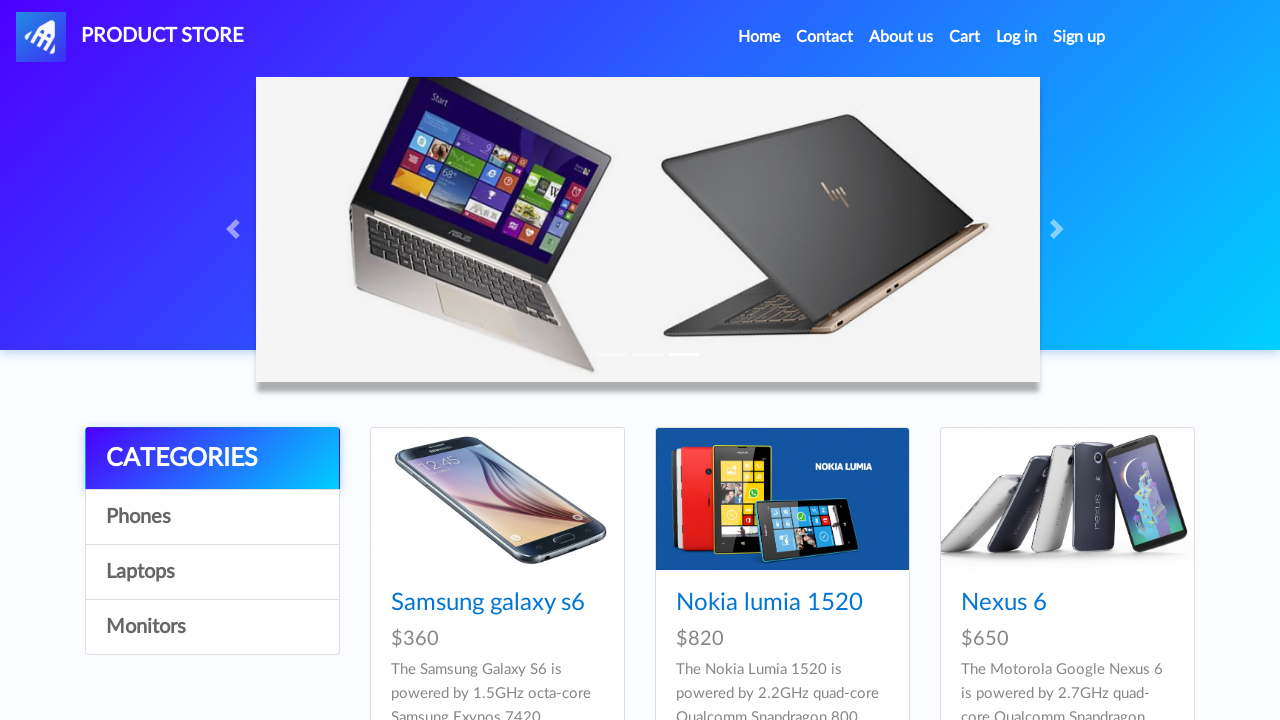

Extracted product price: 790
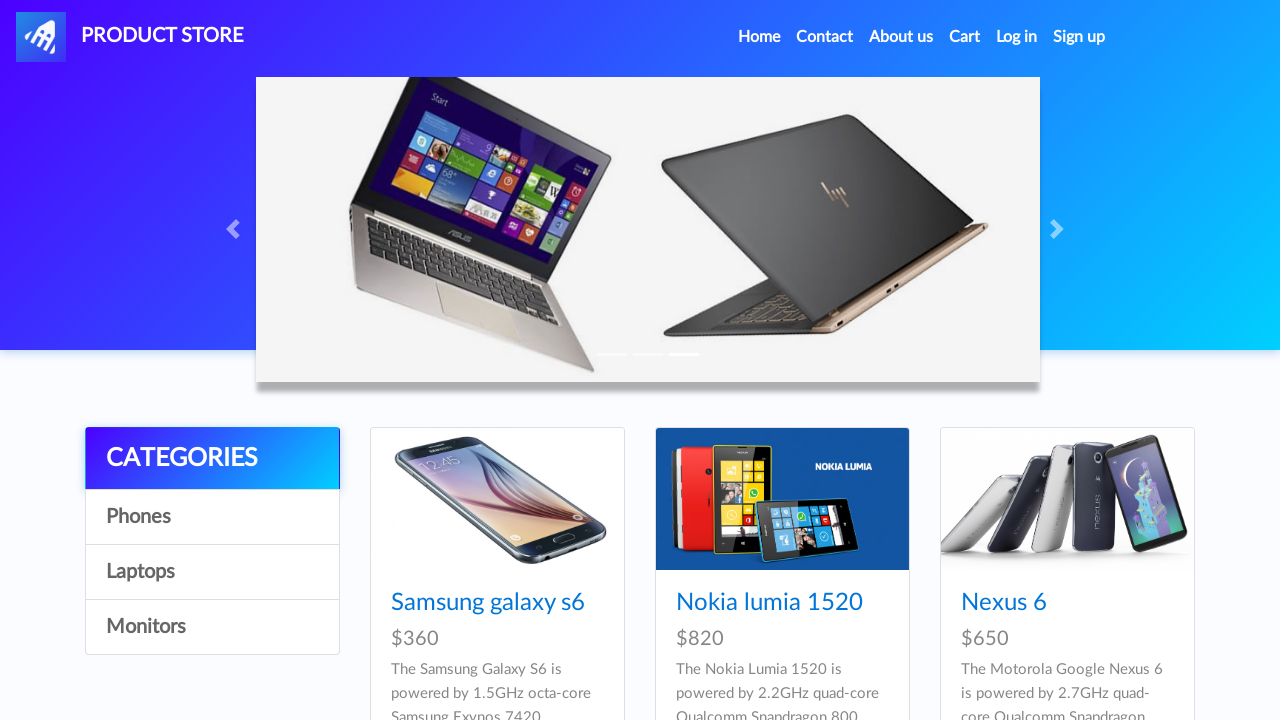

Extracted product description: REVIEW
 
Sony is so confident that the VAIO S is a superior 
ultraportable laptop that the company proudly compares the notebook to 
Apple's 13-inch MacBook Pro. And in a lot of ways this notebook is 
better, thanks to a lighter weight, higher-resolution display, more 
storage space, and a Blu-ray drive.  
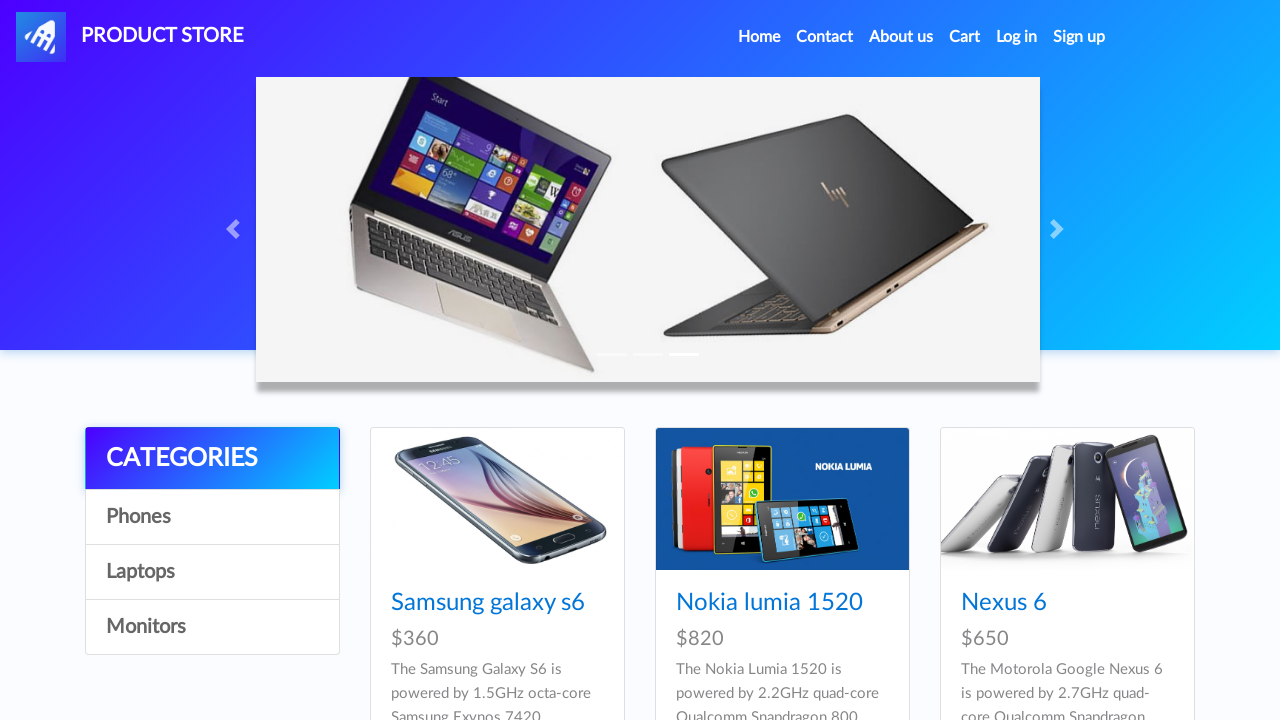

Logged product information - Name: Sony vaio i7
, Price: 790, Description: REVIEW
 
Sony is so confident that the VAIO S is a superior 
ultraportable laptop that the company proudly compares the notebook to 
Apple's 13-inch MacBook Pro. And in a lot of ways this notebook is 
better, thanks to a lighter weight, higher-resolution display, more 
storage space, and a Blu-ray drive.  
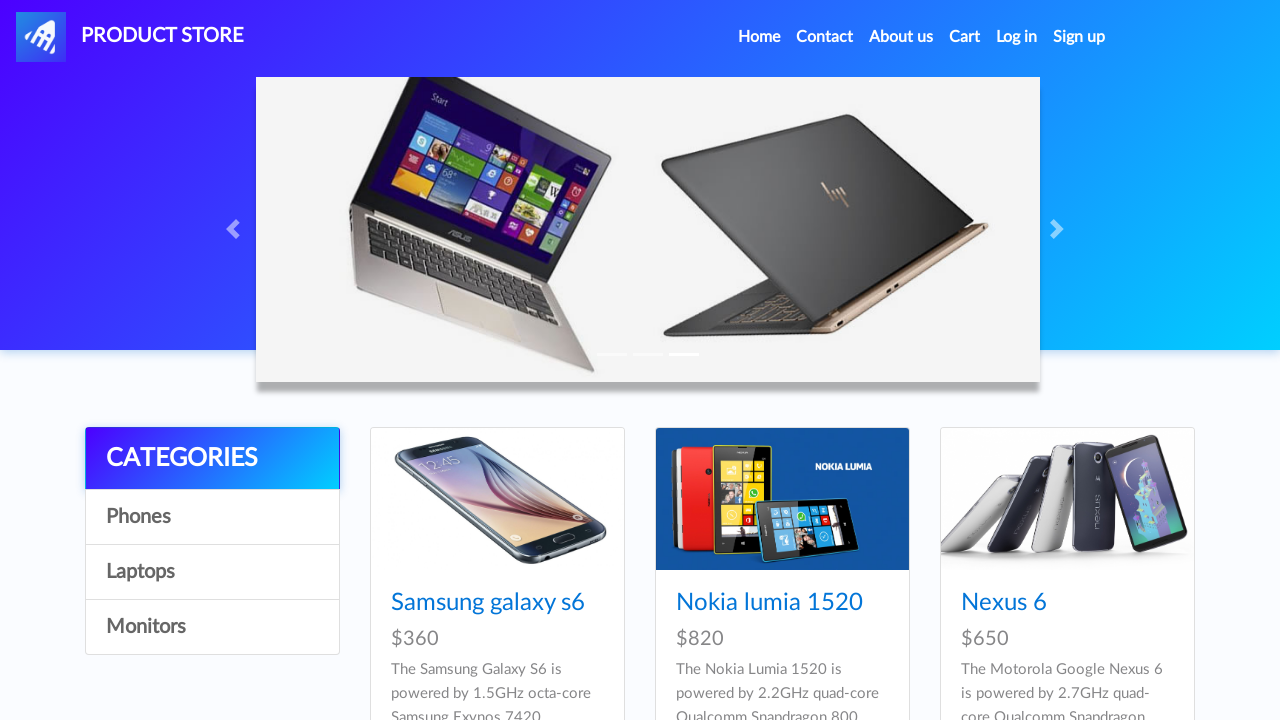

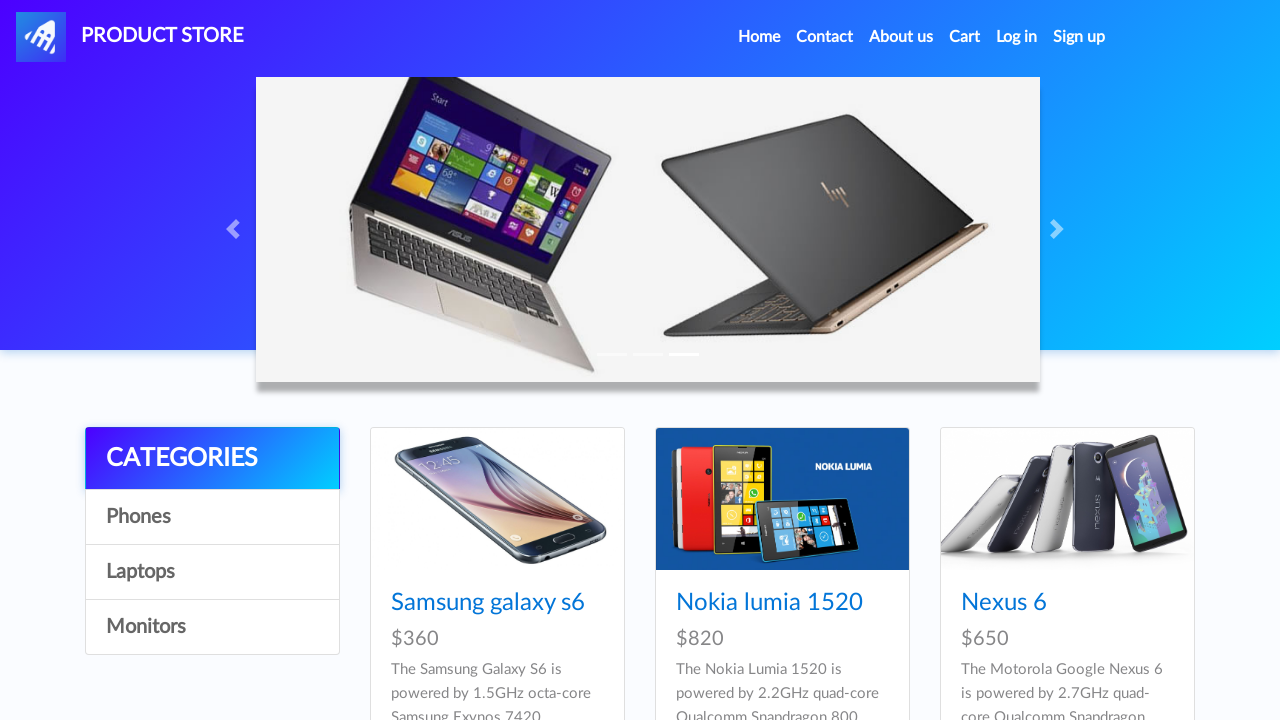